Tests page scrolling functionality on Lezhin Comics website by progressively scrolling down the page in increments of 500 pixels.

Starting URL: https://www.lezhin.com/

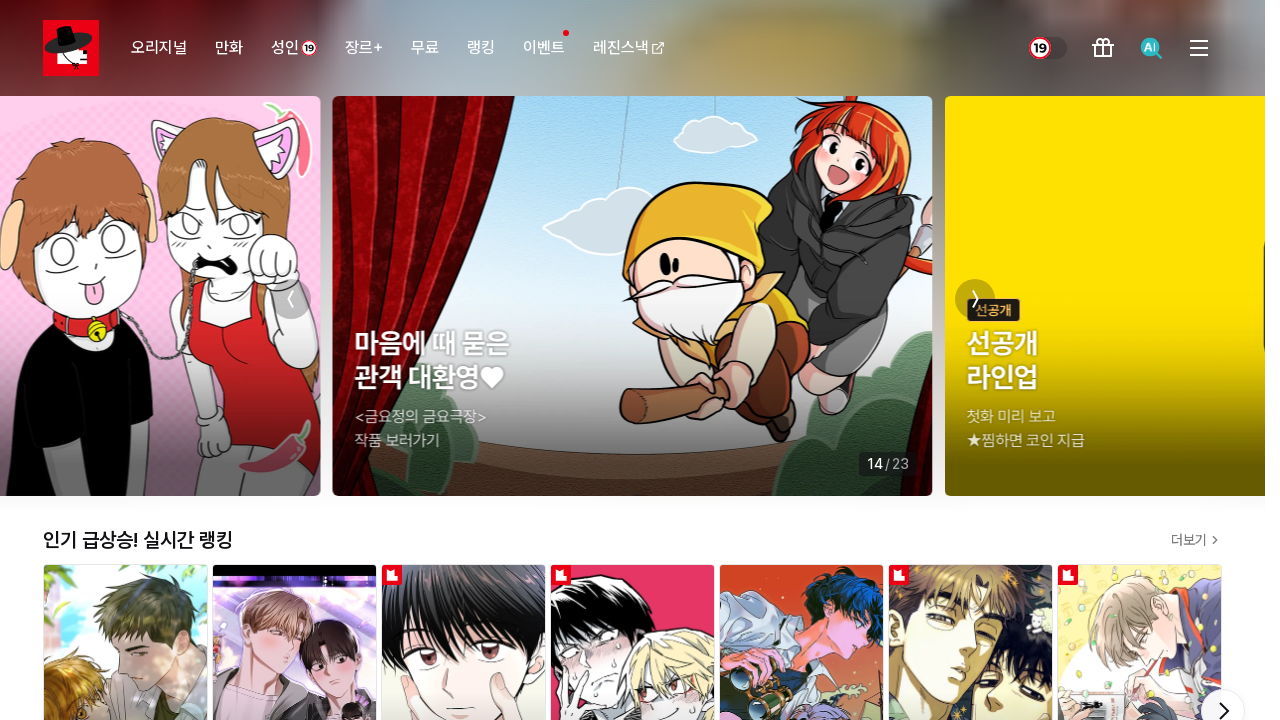

Navigated to Lezhin Comics website
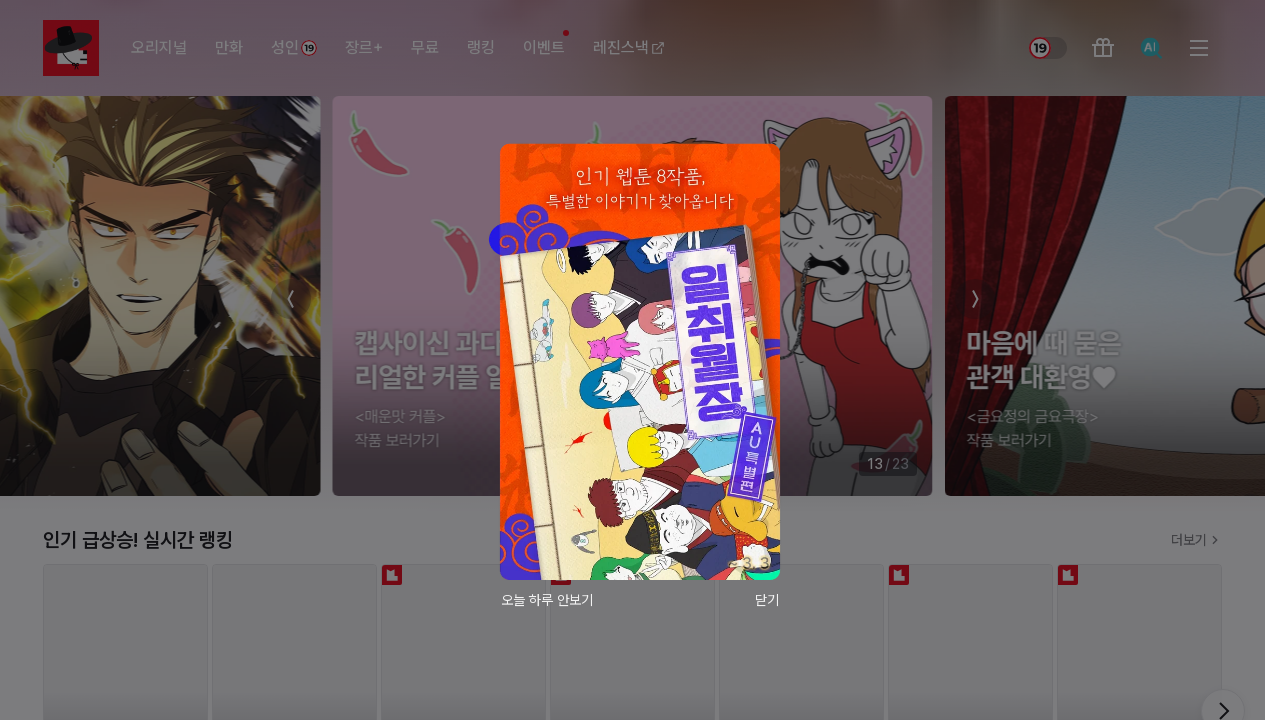

Scrolled page to position (0, 100)
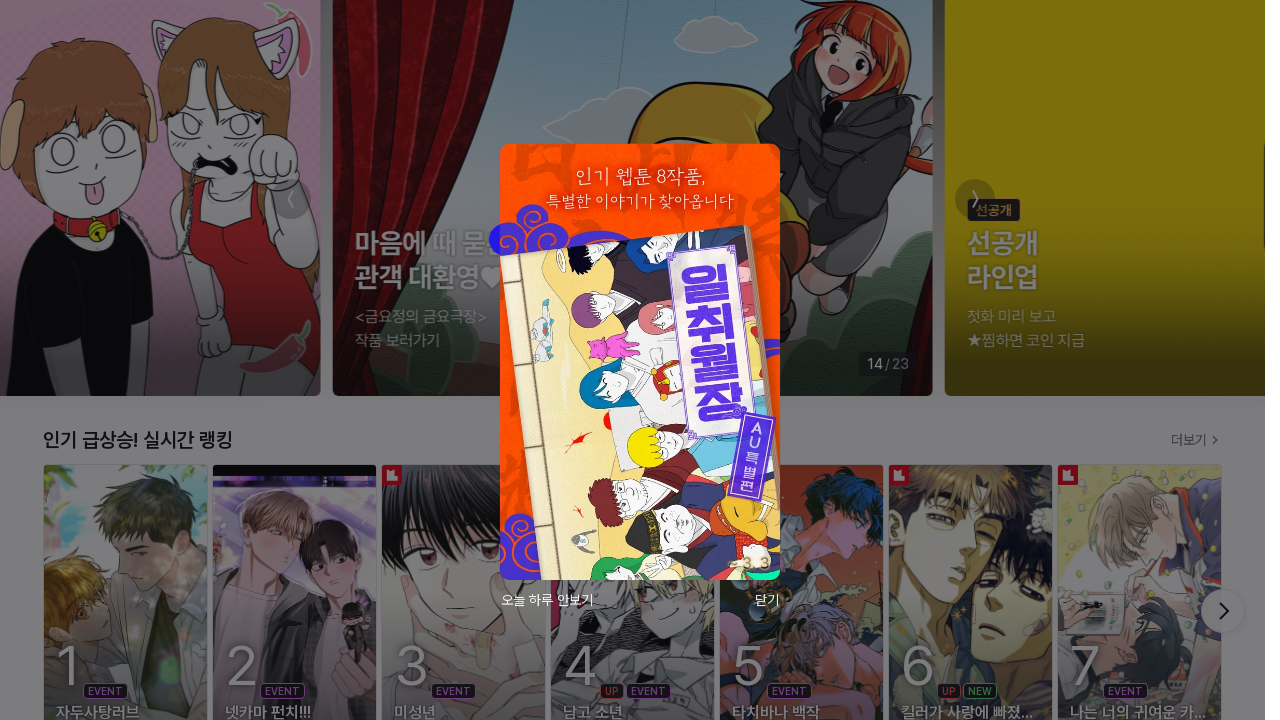

Waited 100ms for content to load between scrolls
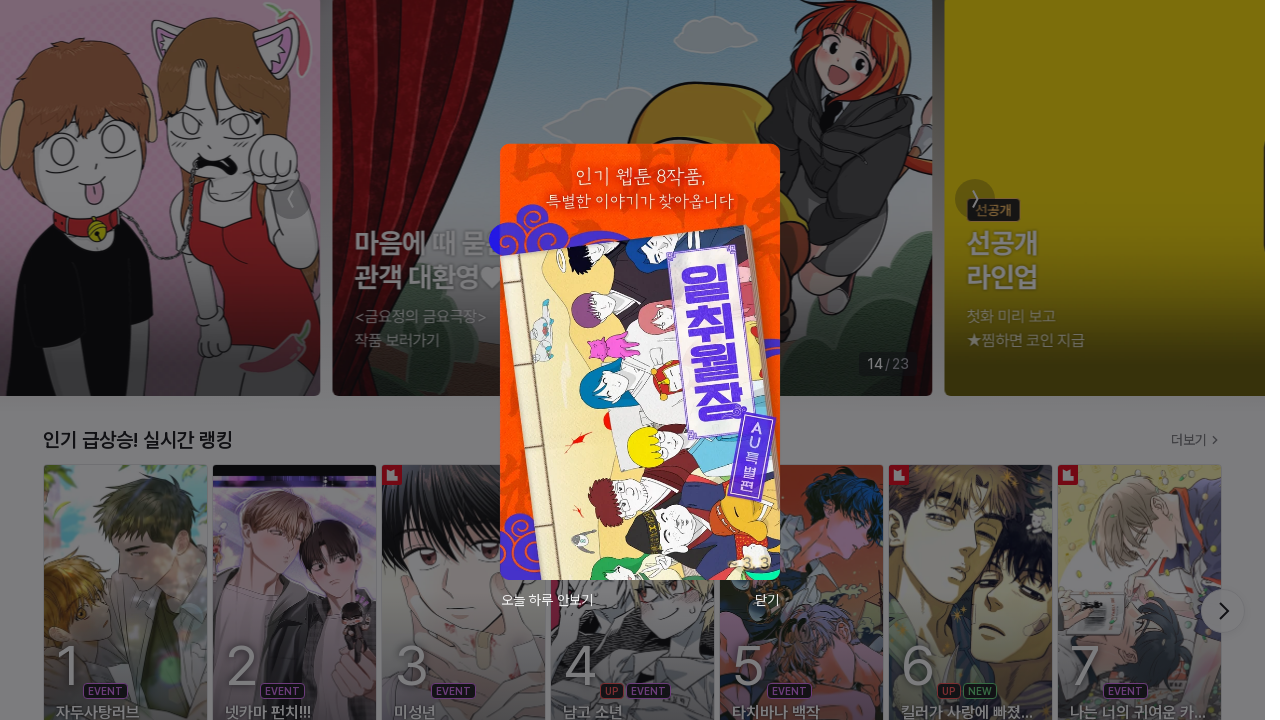

Scrolled page to position (100, 600)
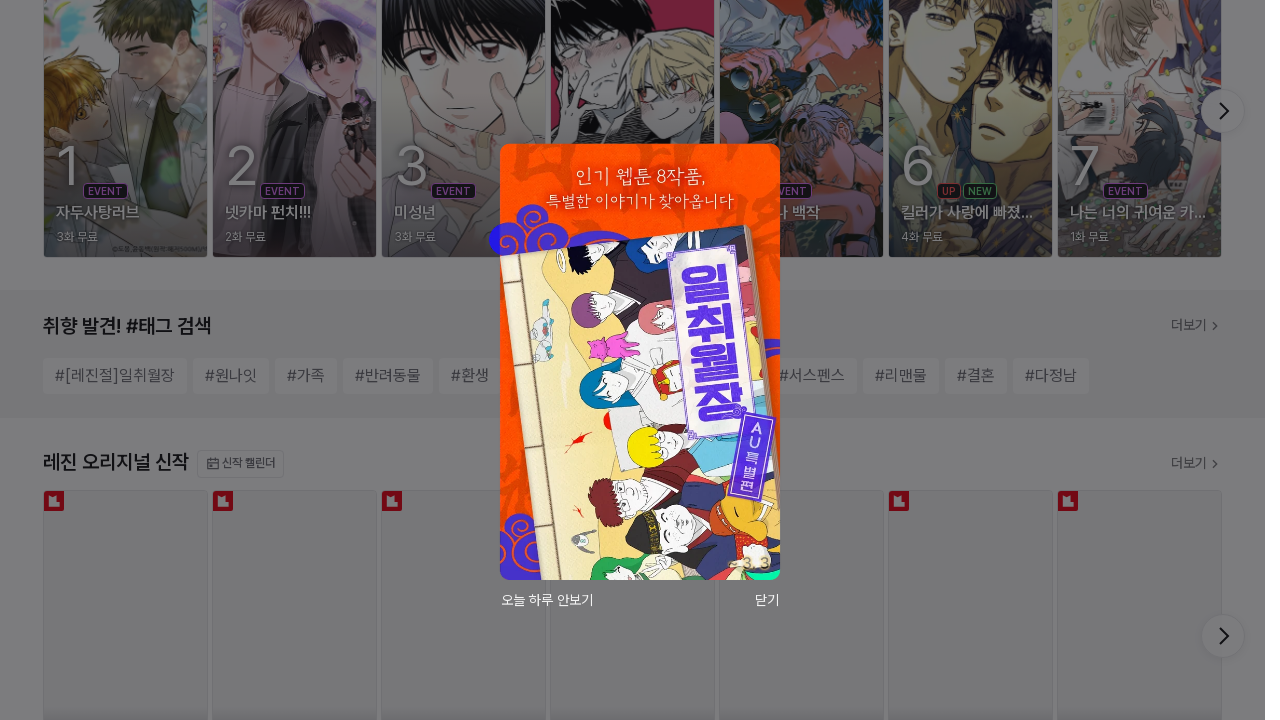

Waited 100ms for content to load between scrolls
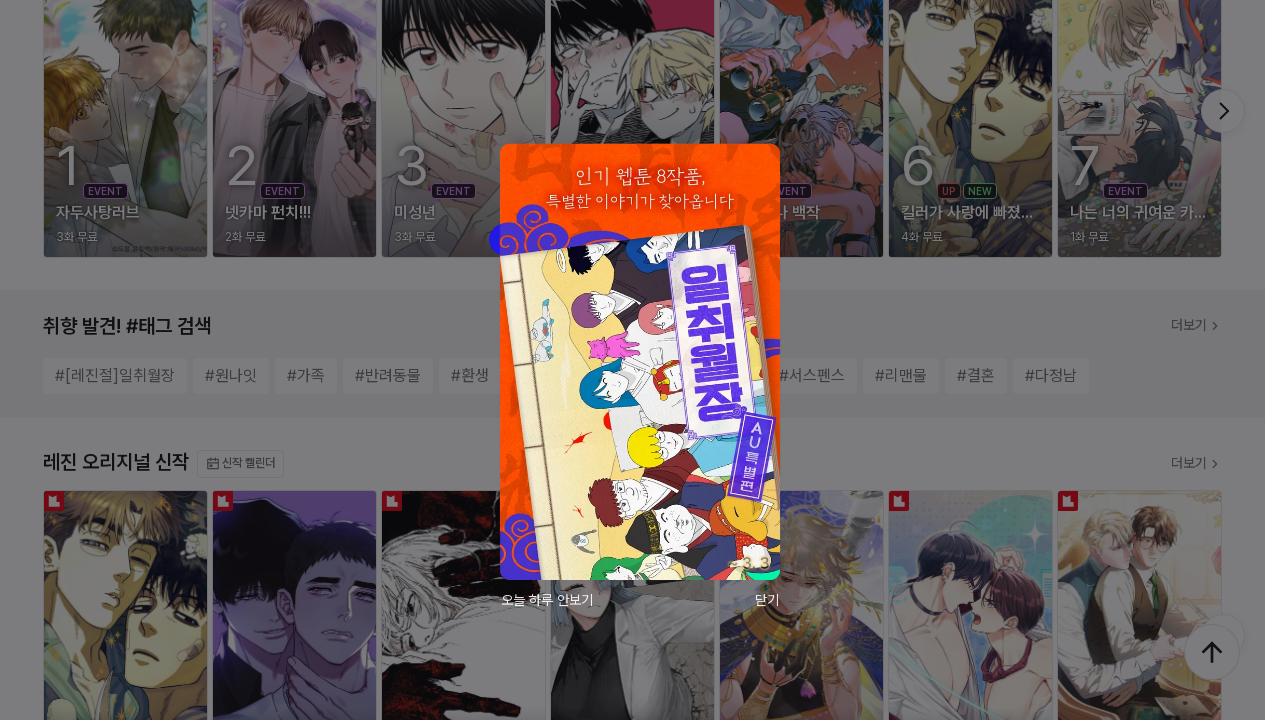

Scrolled page to position (600, 1100)
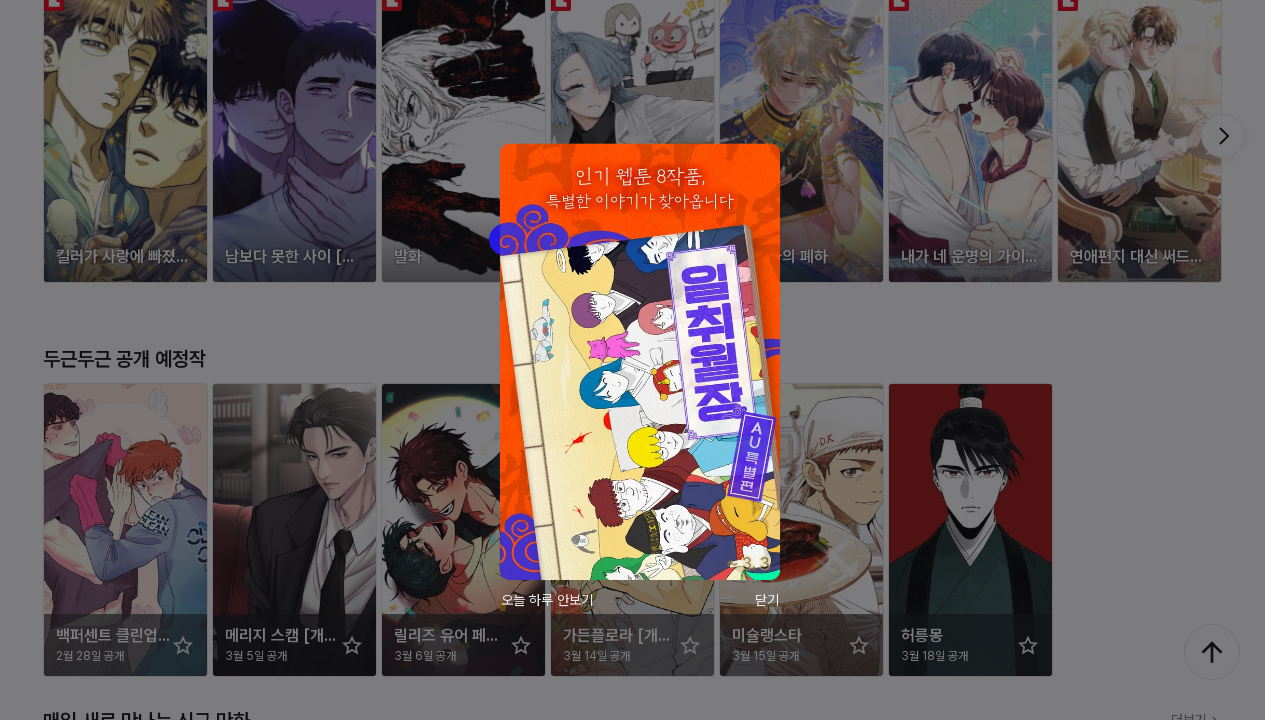

Waited 100ms for content to load between scrolls
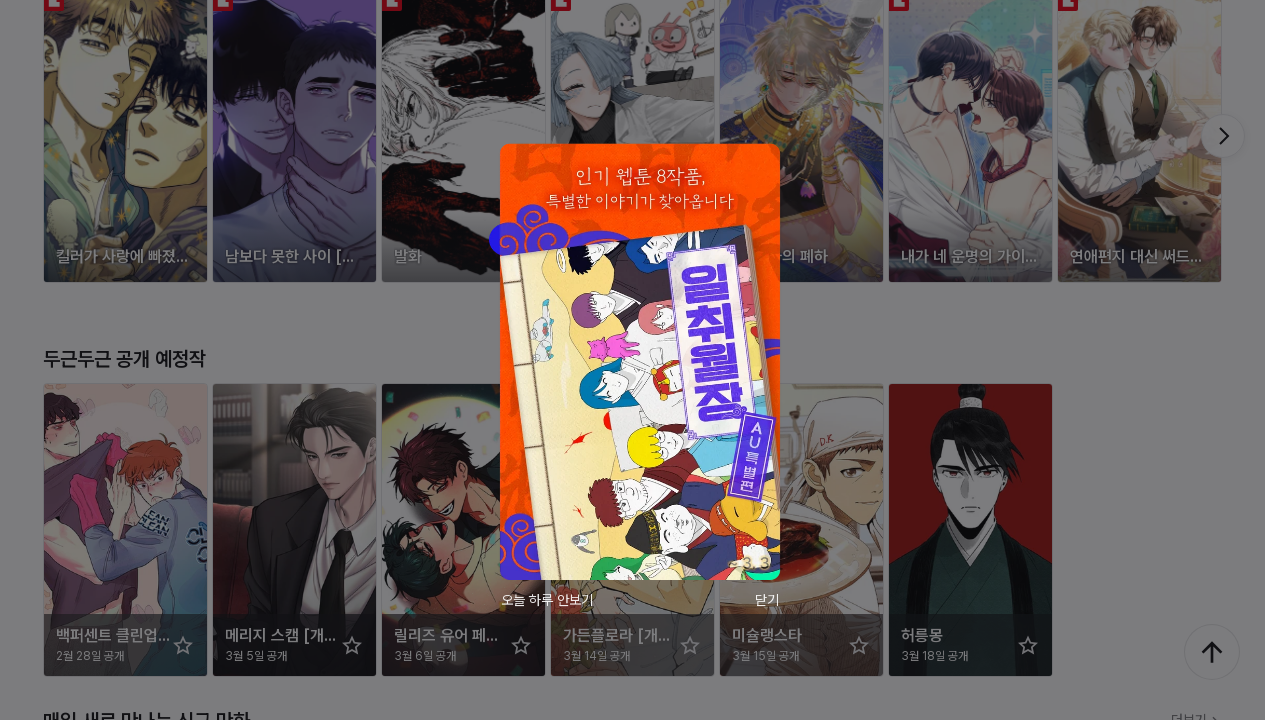

Scrolled page to position (1100, 1600)
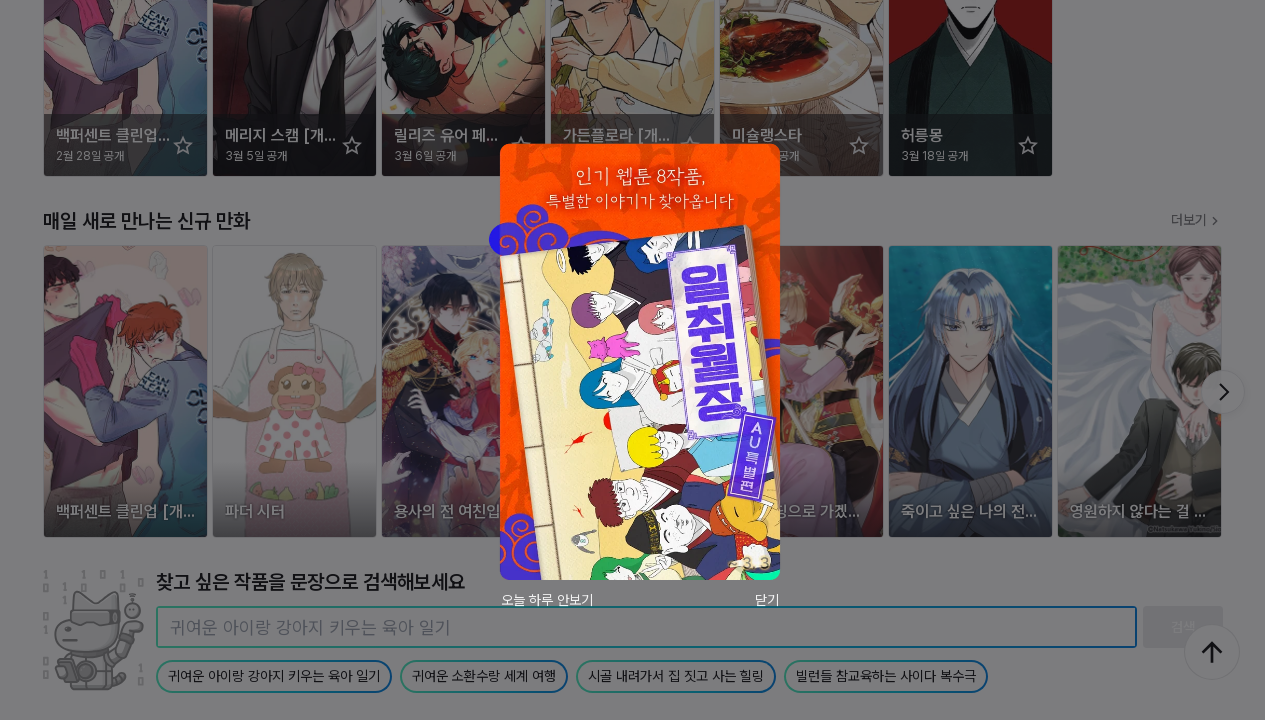

Waited 100ms for content to load between scrolls
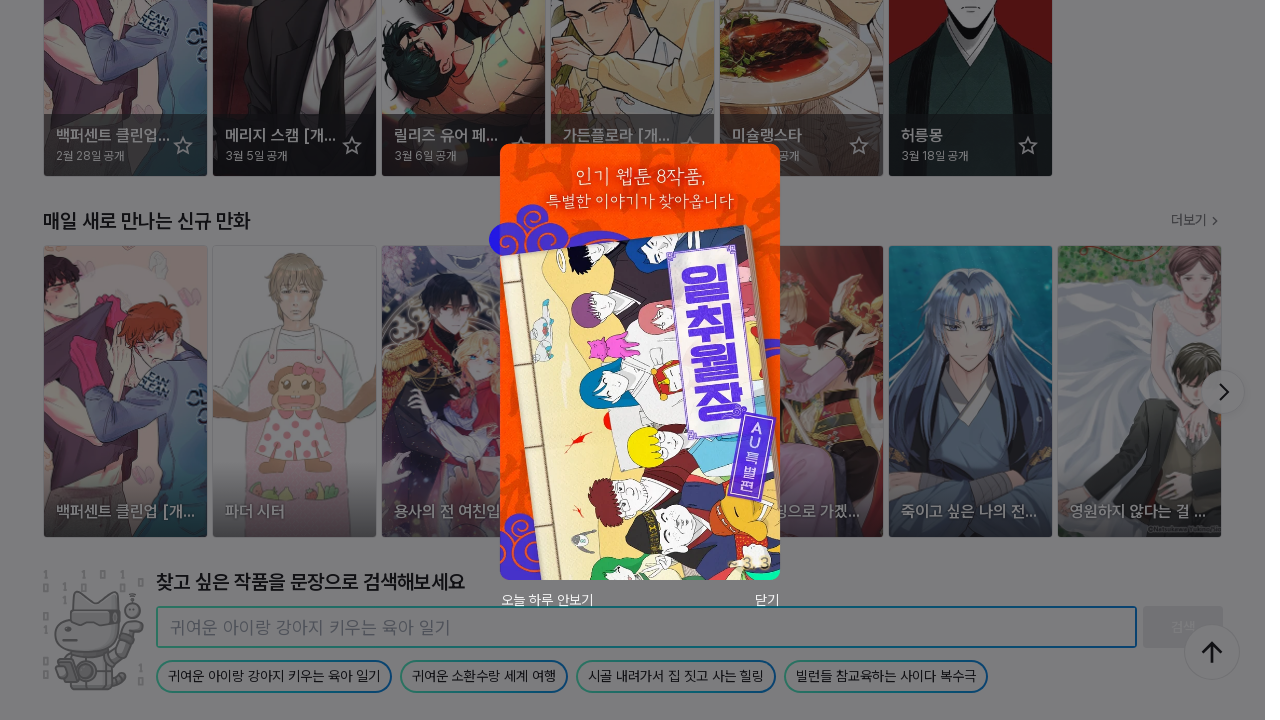

Scrolled page to position (1600, 2100)
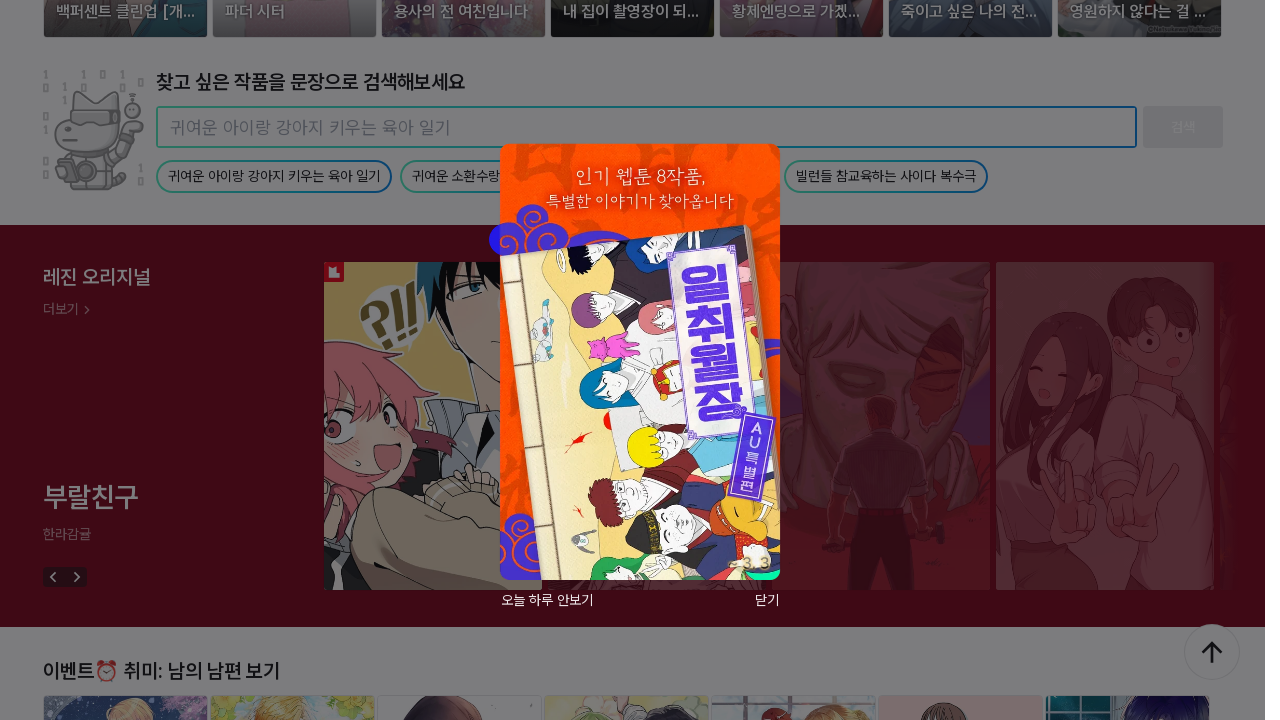

Waited 100ms for content to load between scrolls
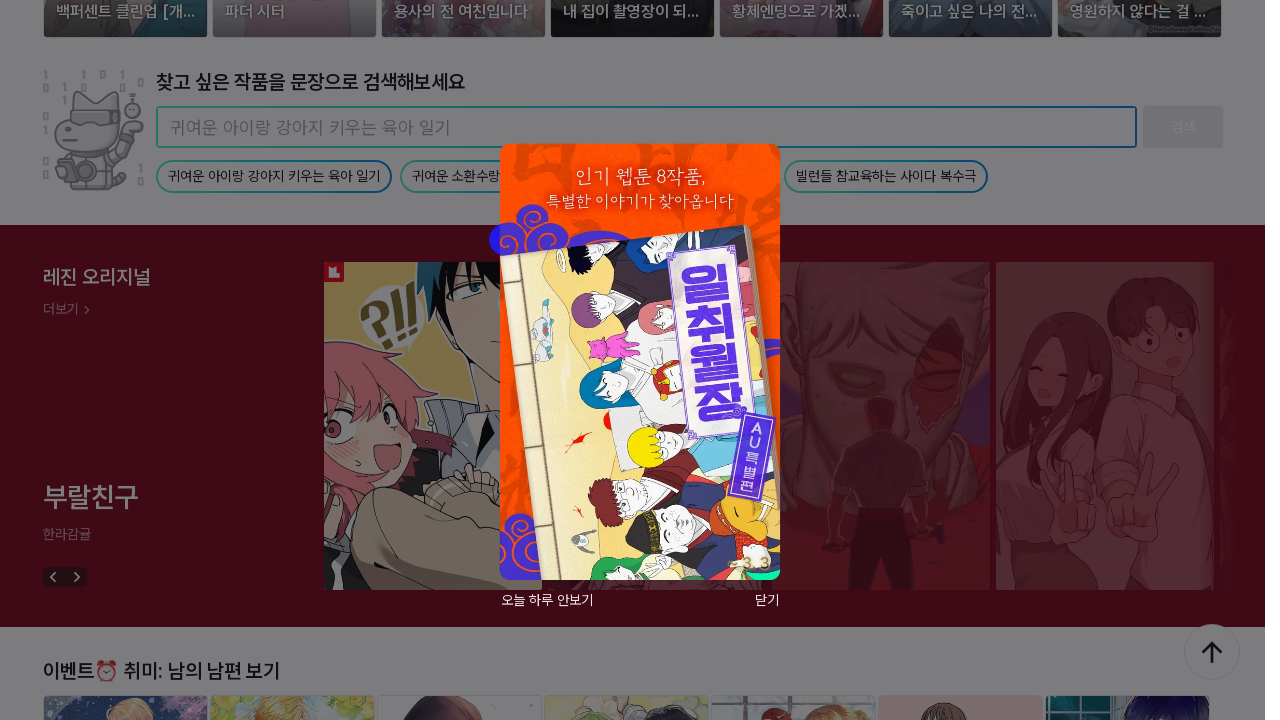

Scrolled page to position (2100, 2600)
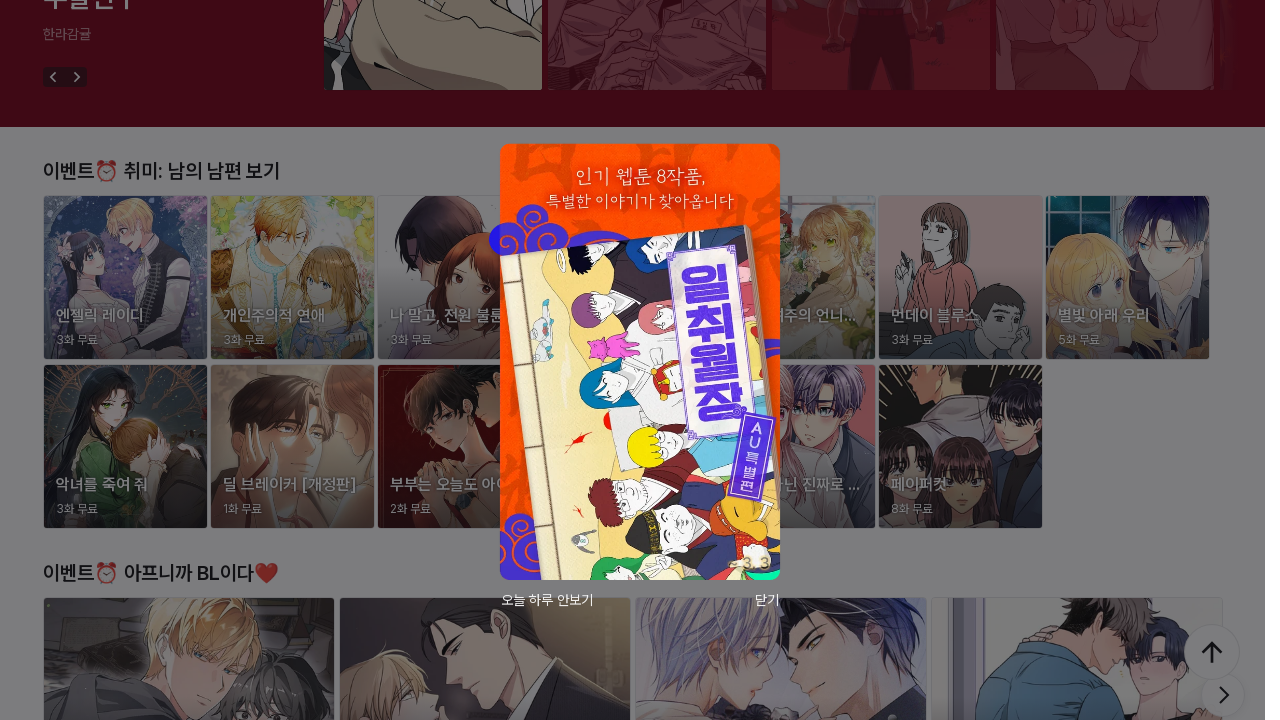

Waited 100ms for content to load between scrolls
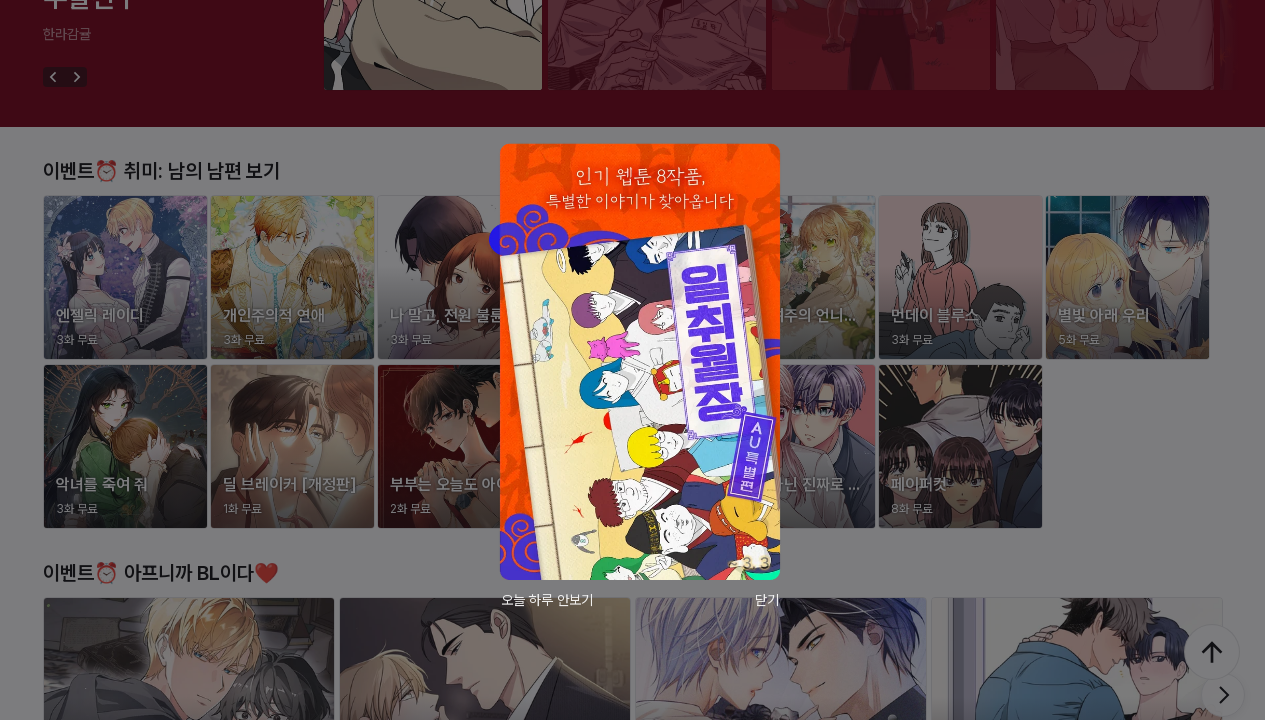

Scrolled page to position (2600, 3100)
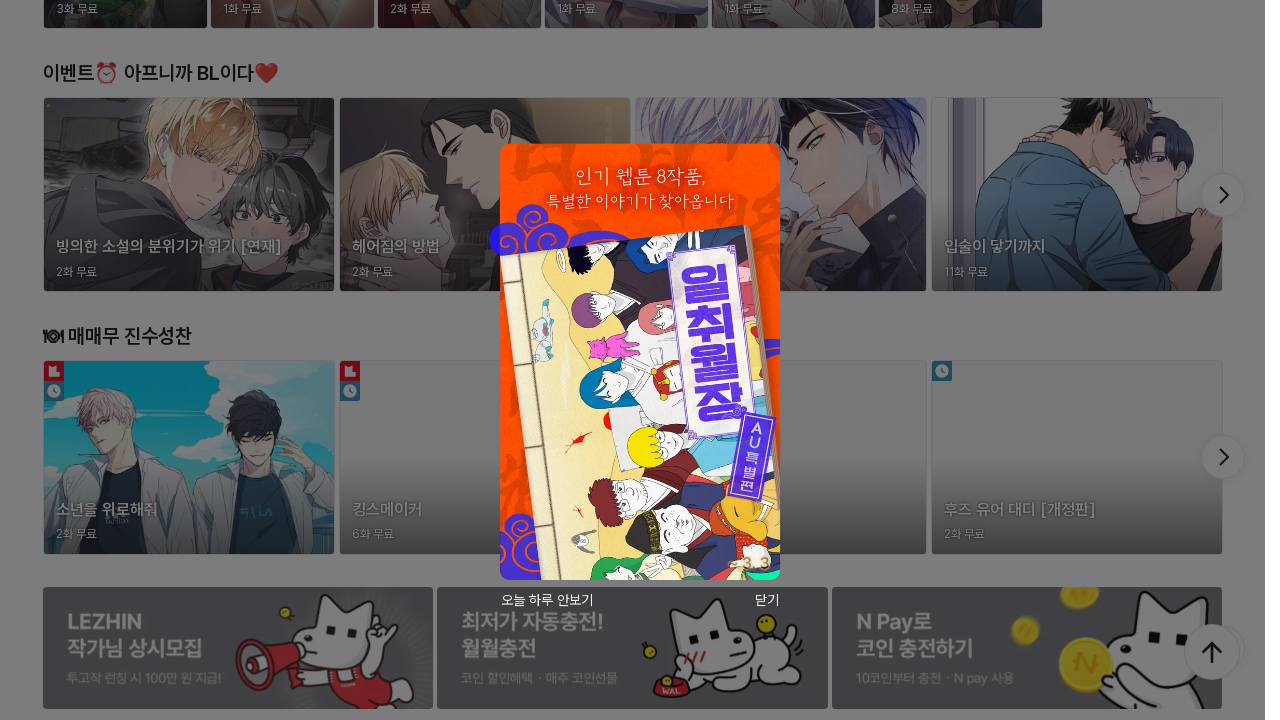

Waited 100ms for content to load between scrolls
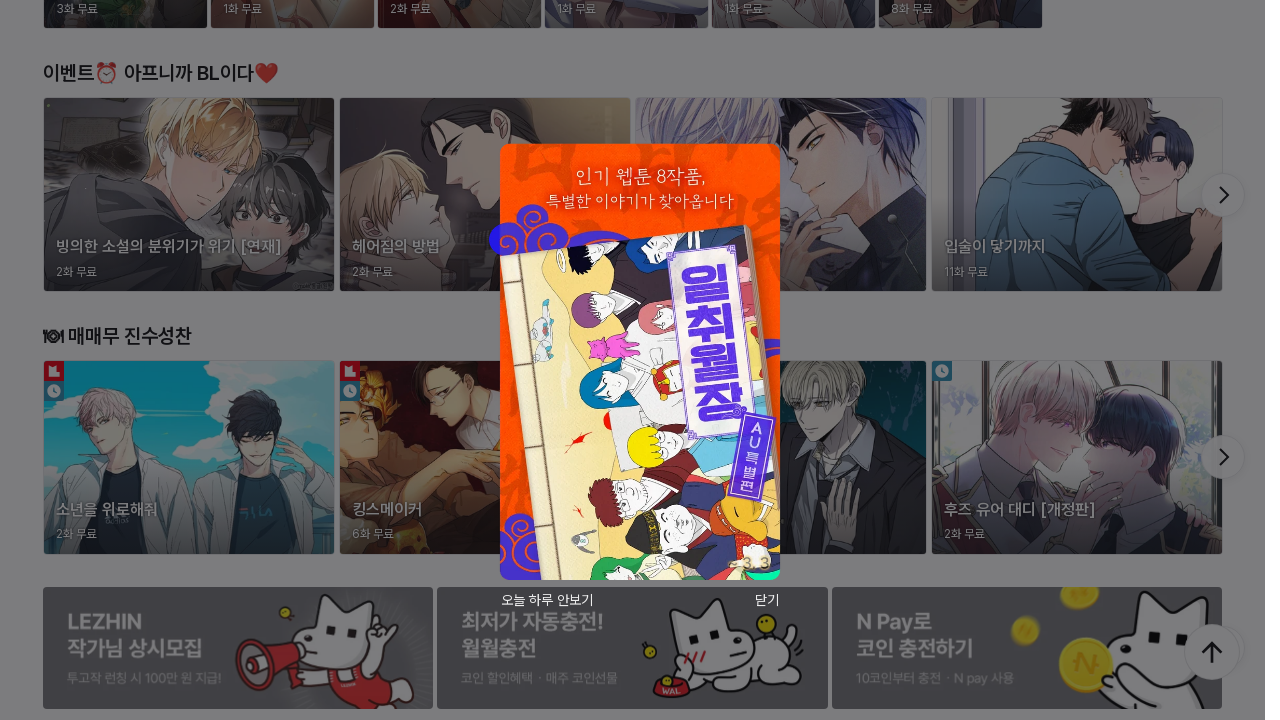

Scrolled page to position (3100, 3600)
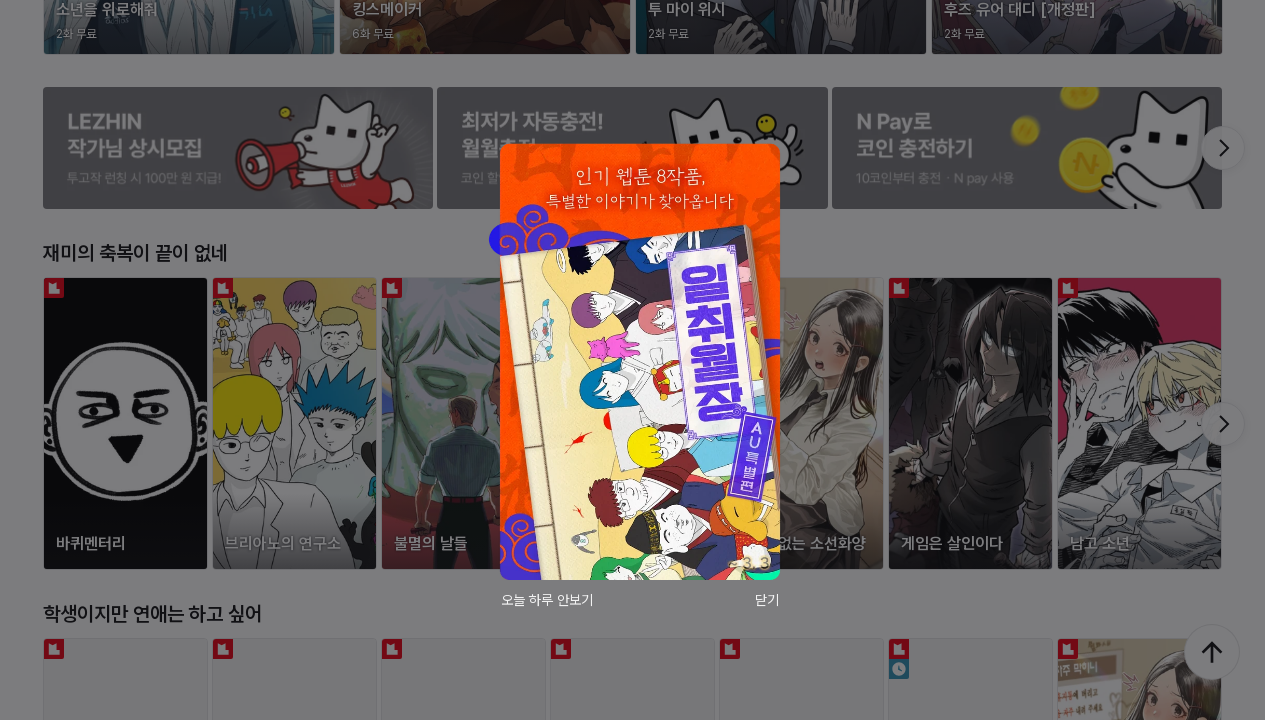

Waited 100ms for content to load between scrolls
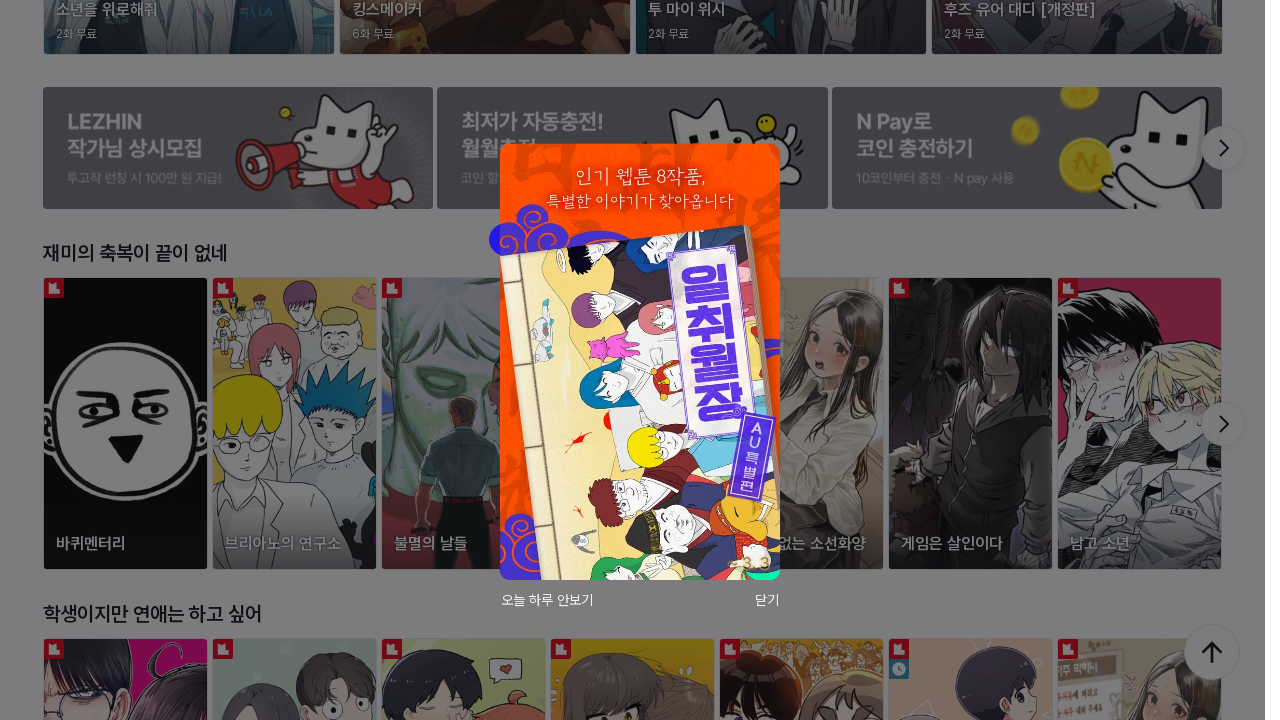

Scrolled page to position (3600, 4100)
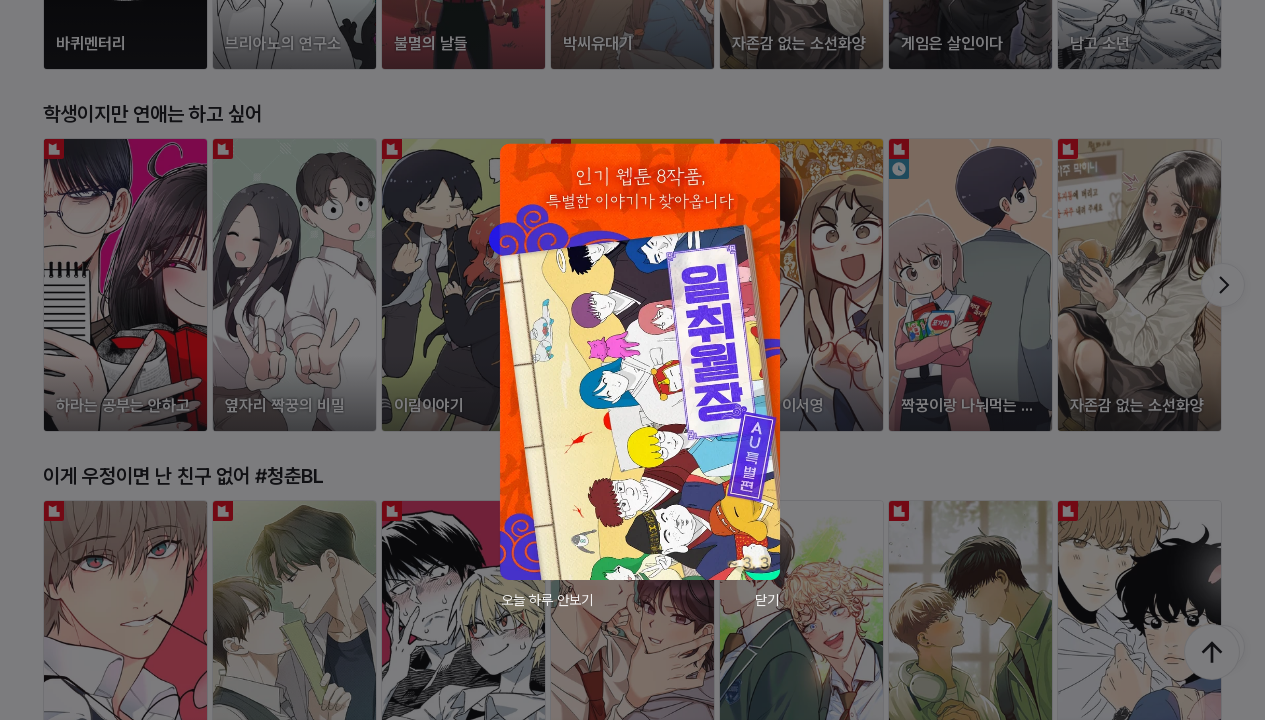

Waited 100ms for content to load between scrolls
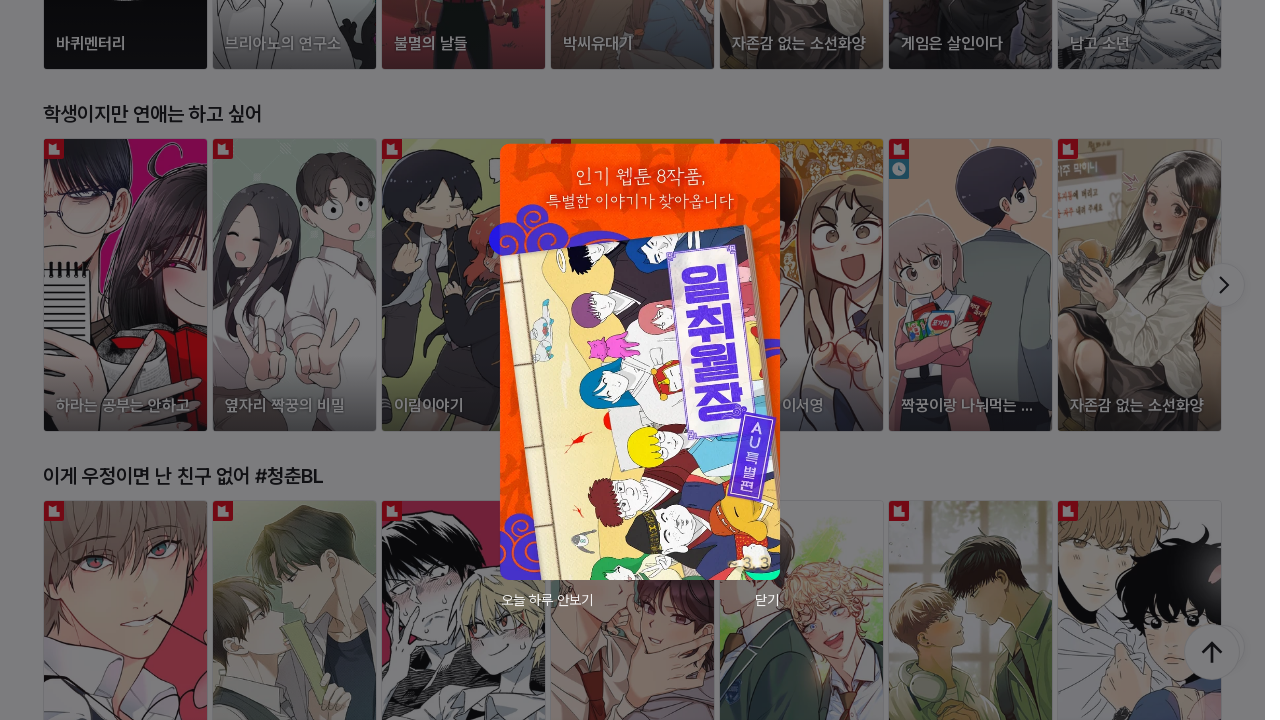

Scrolled page to position (4100, 4600)
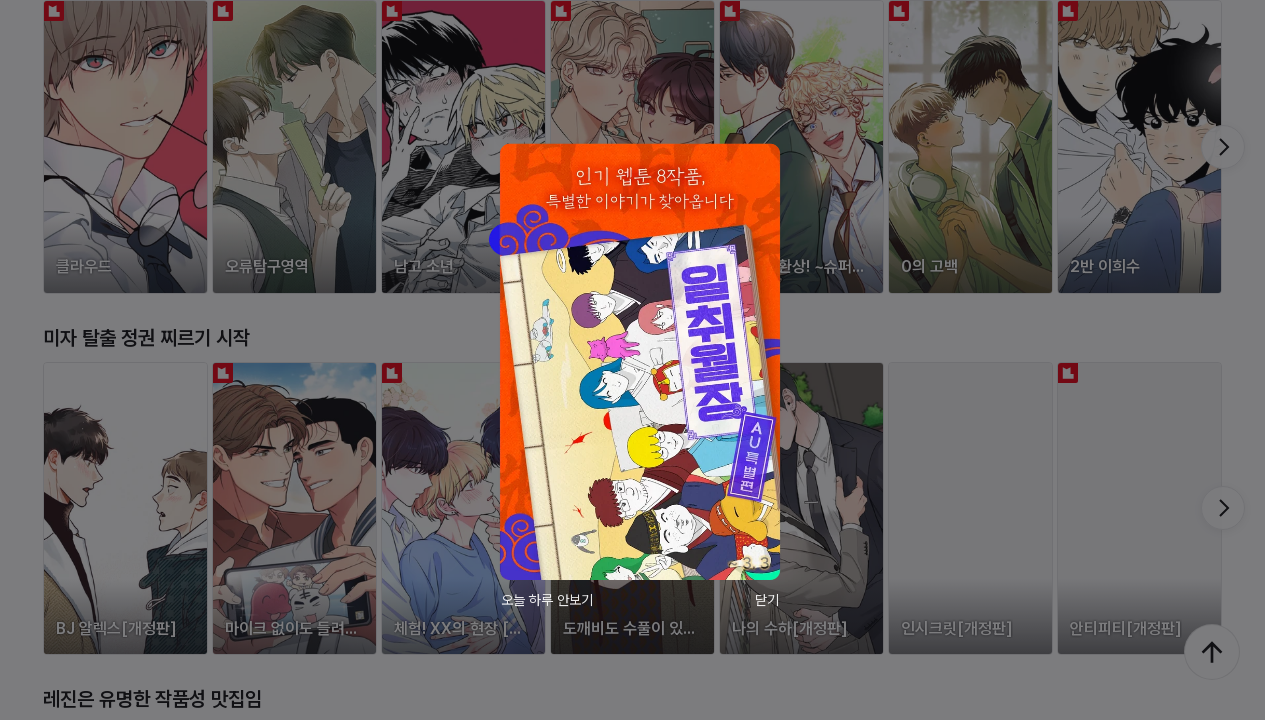

Waited 100ms for content to load between scrolls
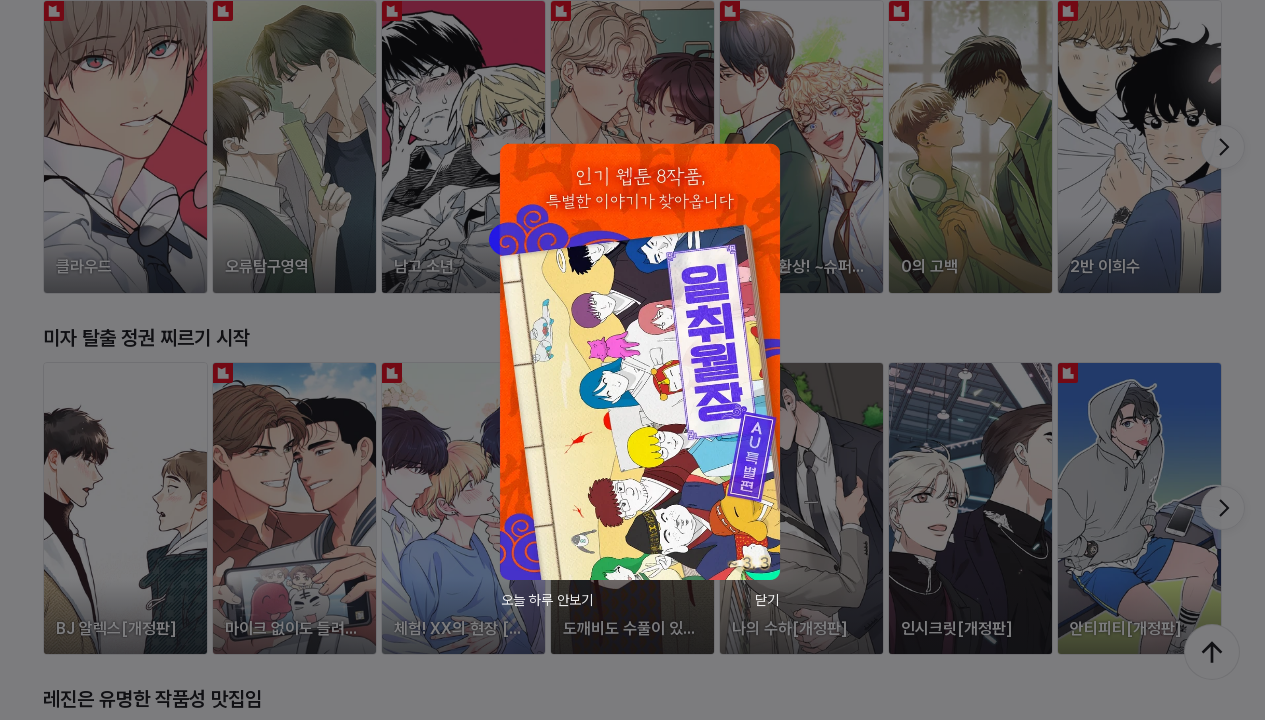

Scrolled page to position (4600, 5100)
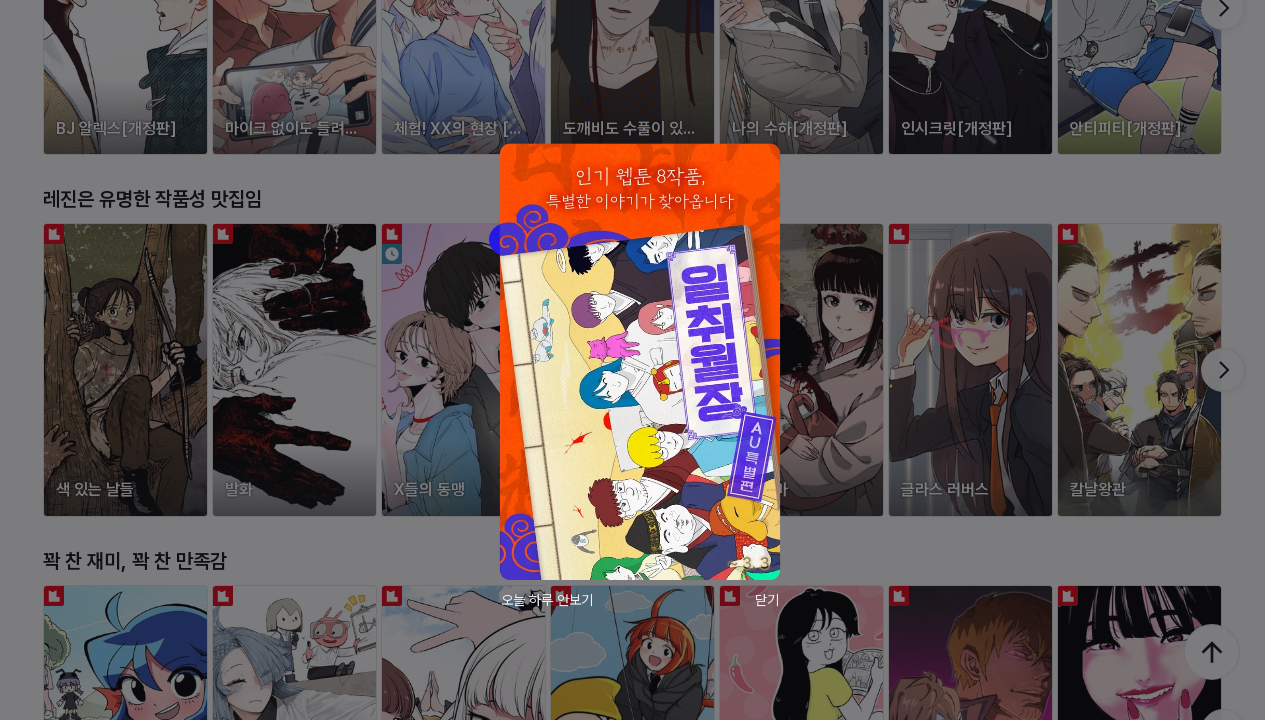

Waited 100ms for content to load between scrolls
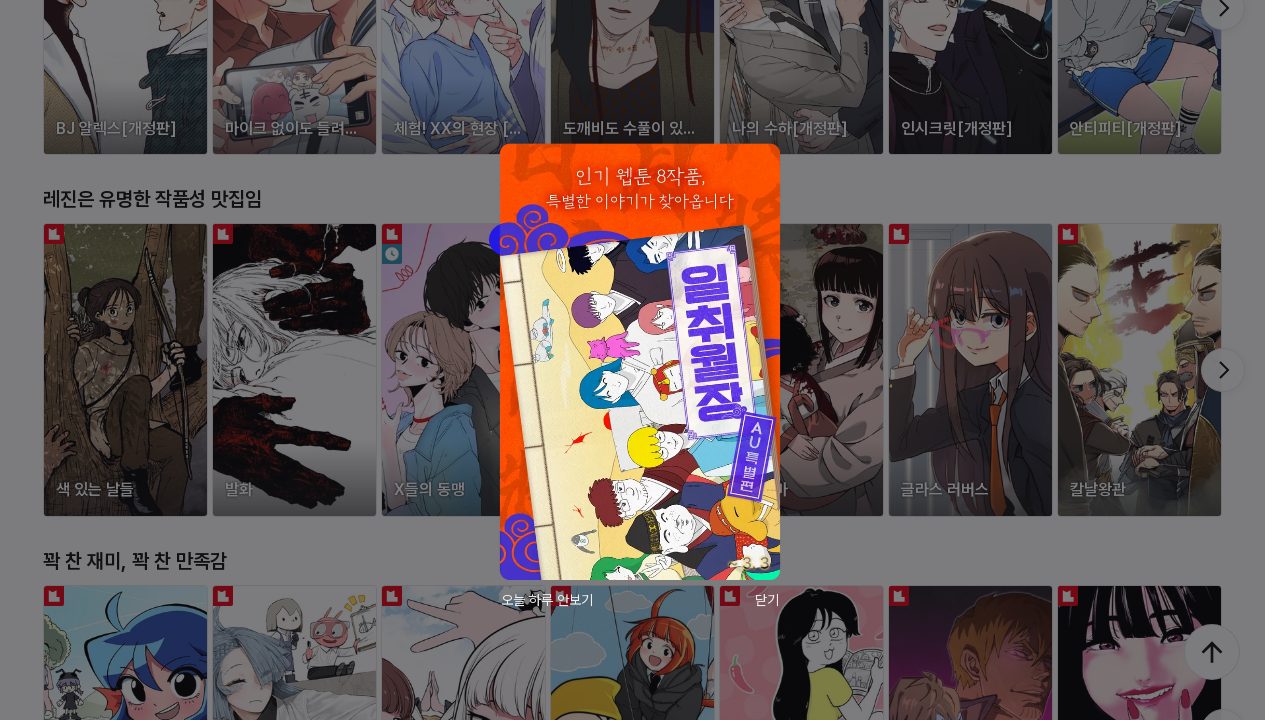

Scrolled page to position (5100, 5600)
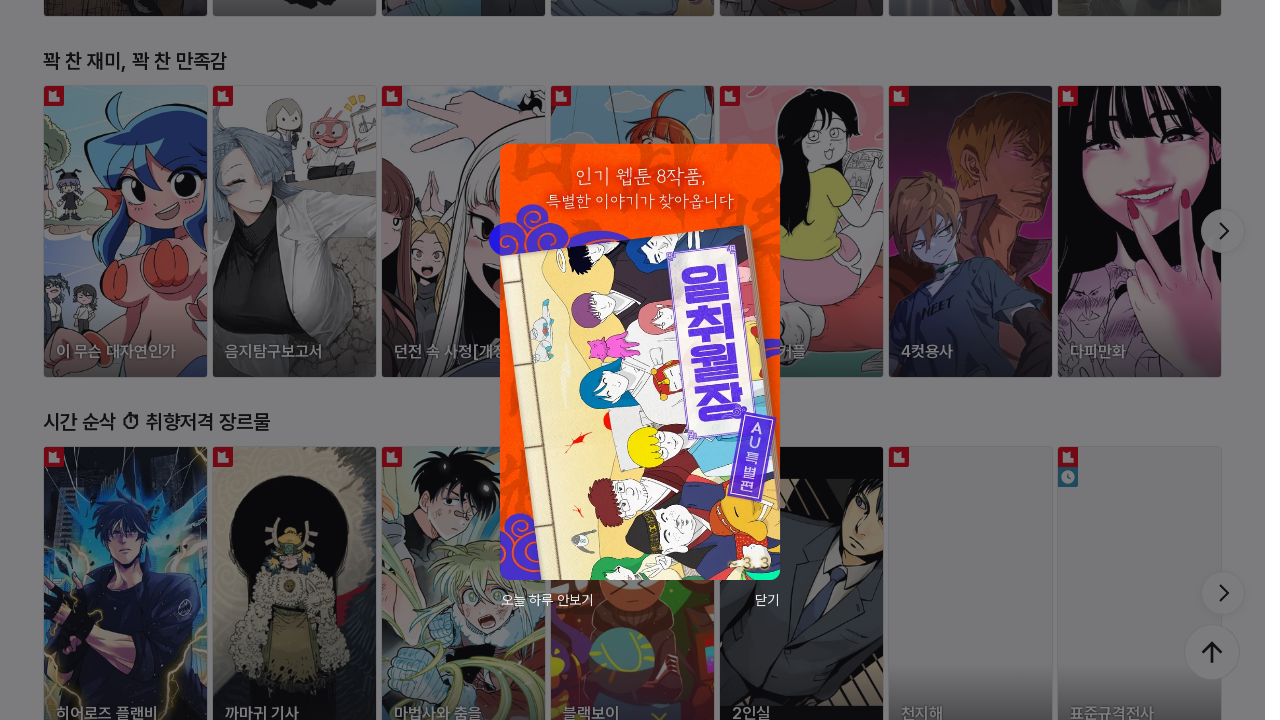

Waited 100ms for content to load between scrolls
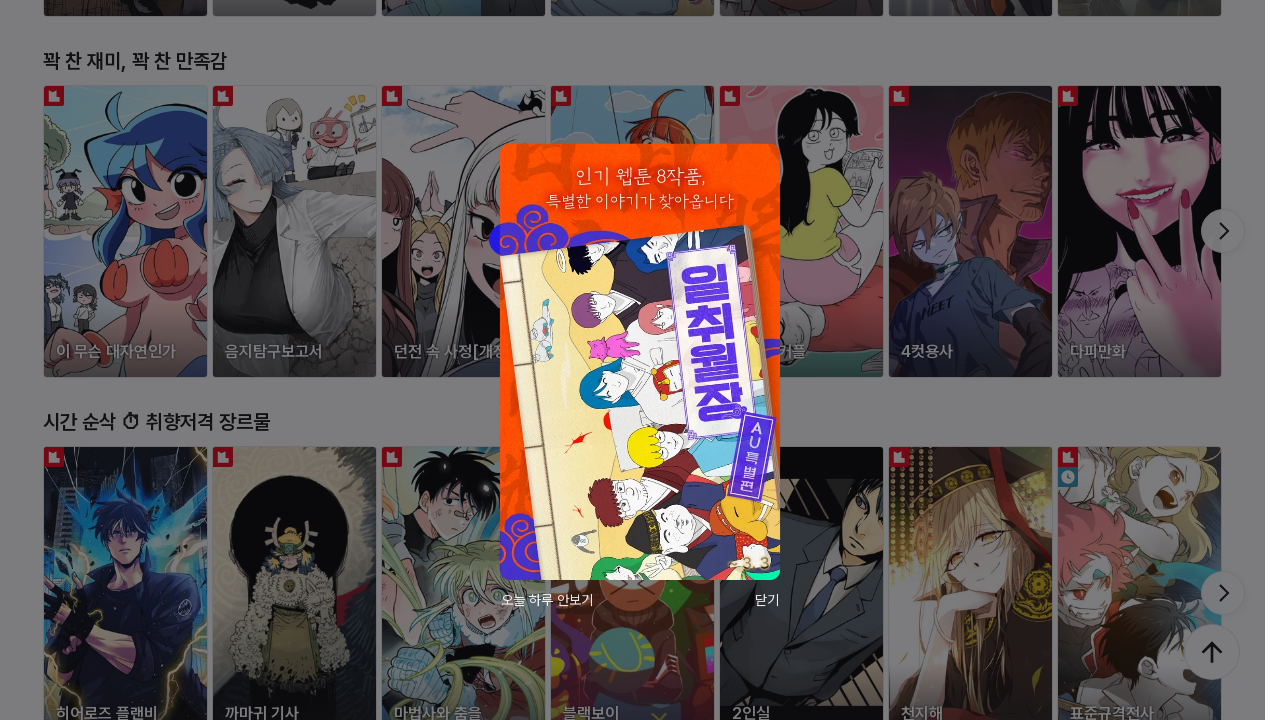

Scrolled page to position (5600, 6100)
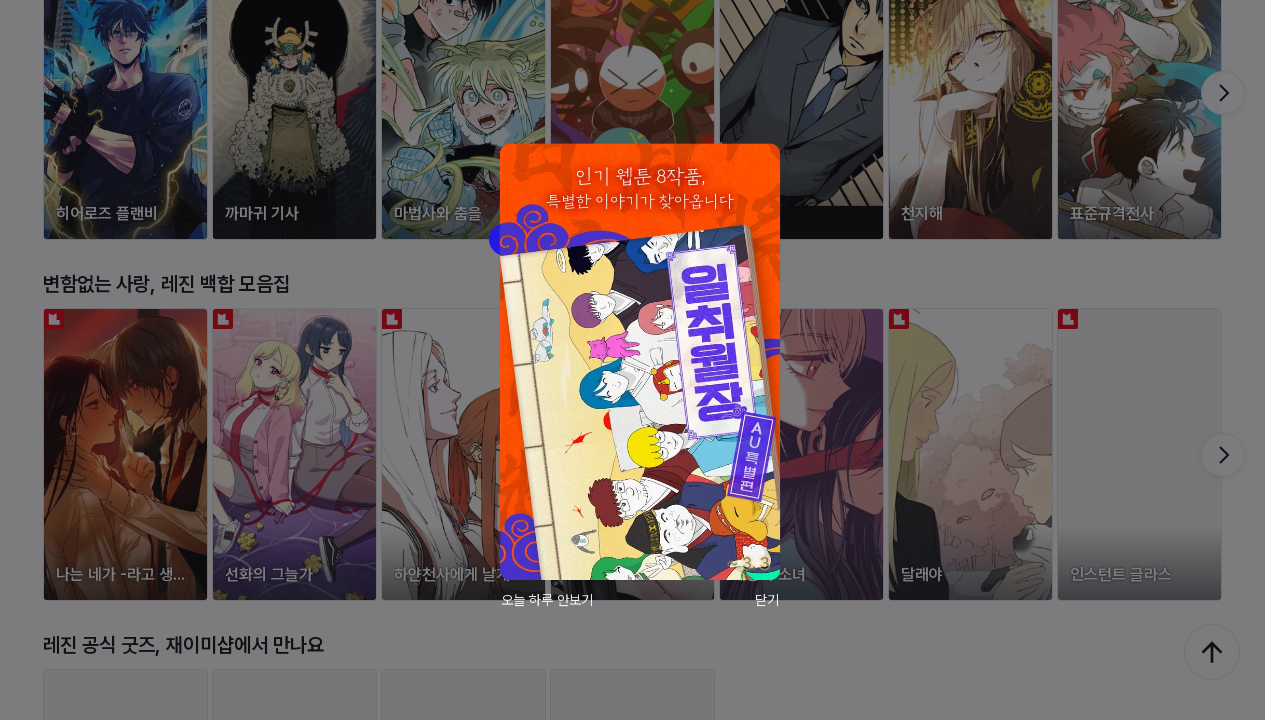

Waited 100ms for content to load between scrolls
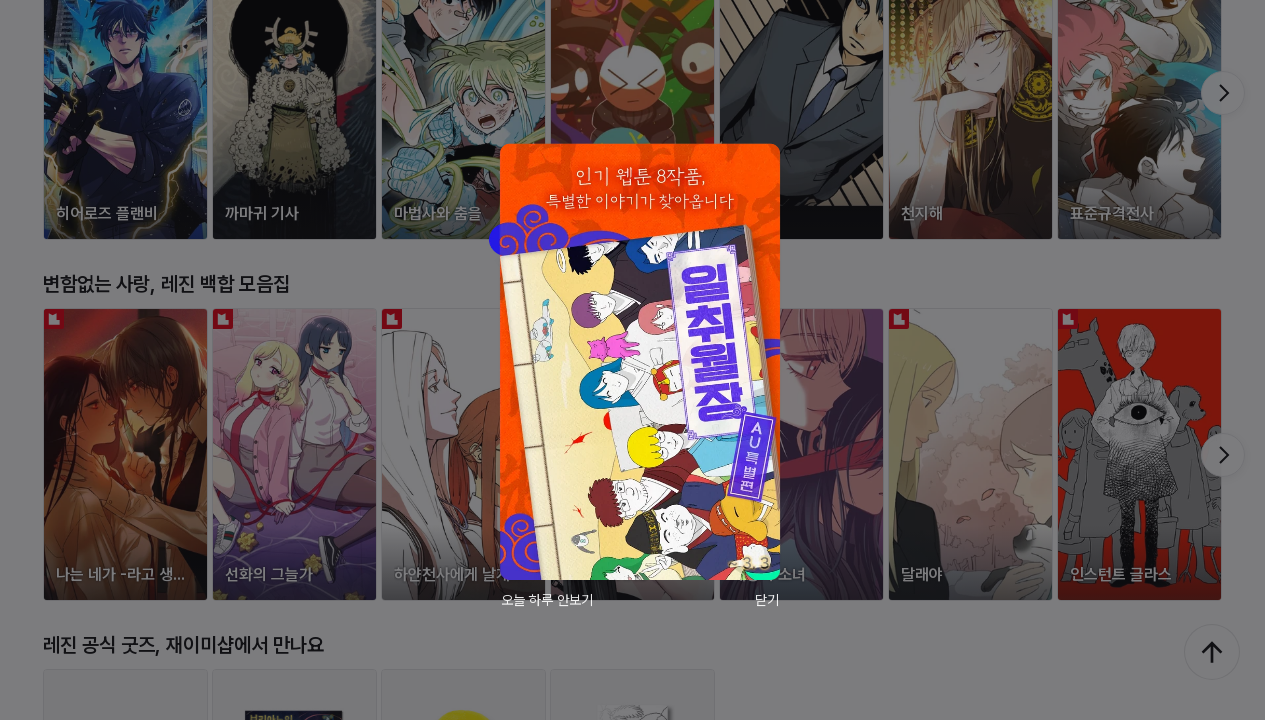

Scrolled page to position (6100, 6600)
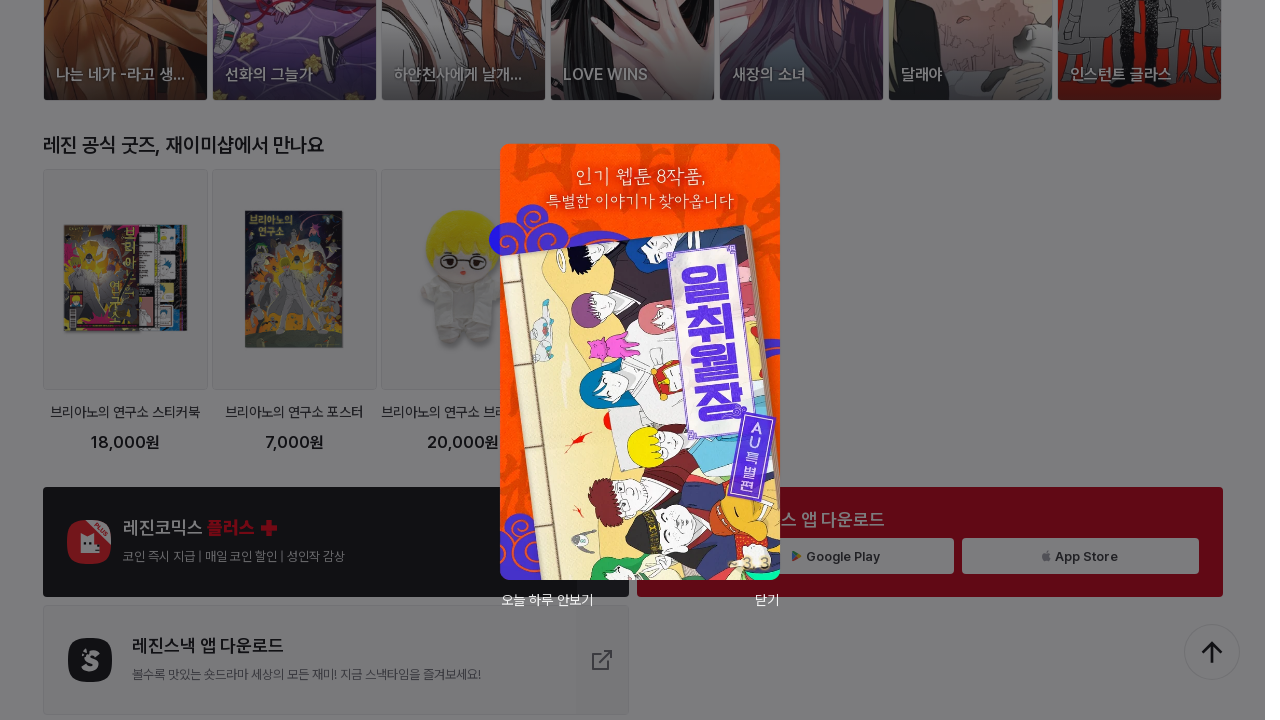

Waited 100ms for content to load between scrolls
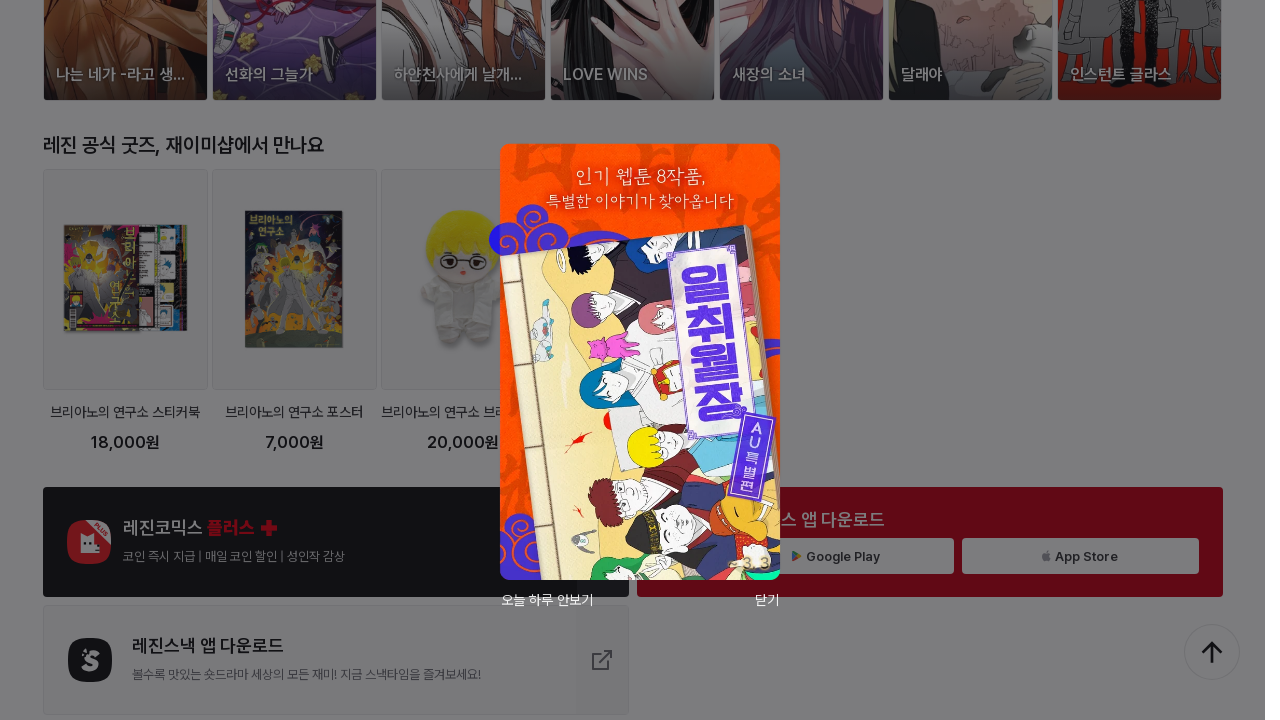

Scrolled page to position (6600, 7100)
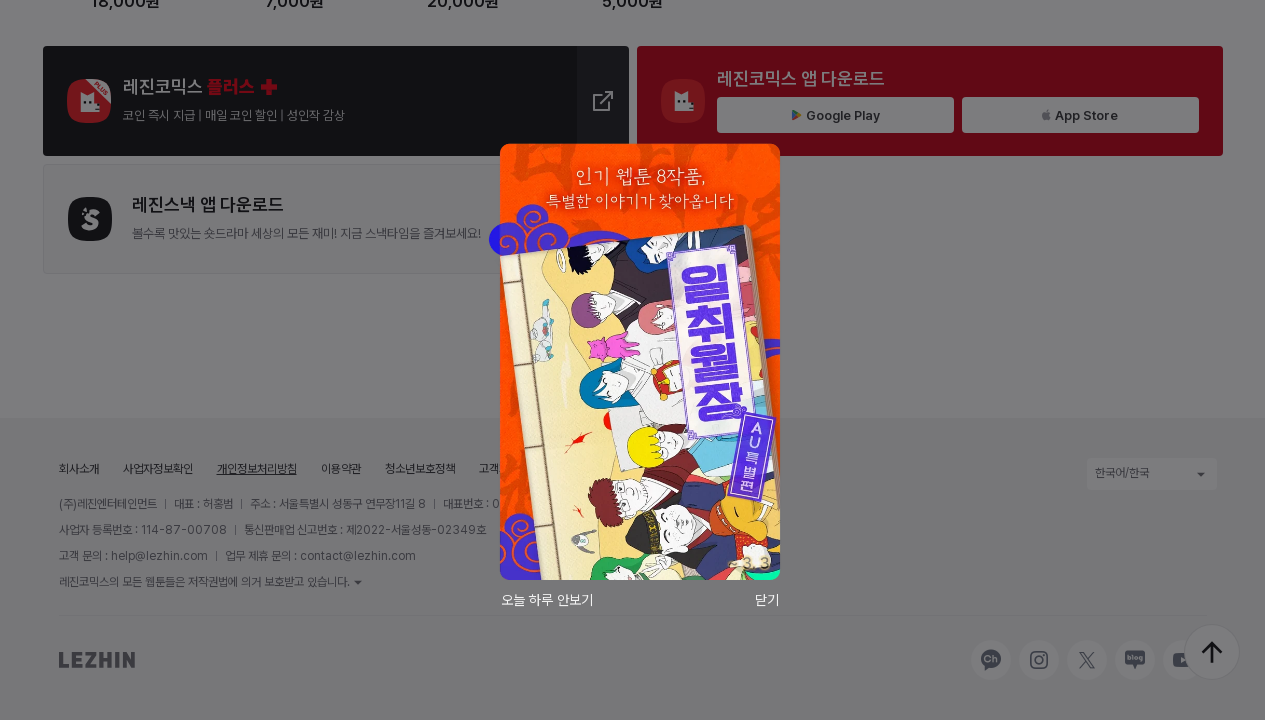

Waited 100ms for content to load between scrolls
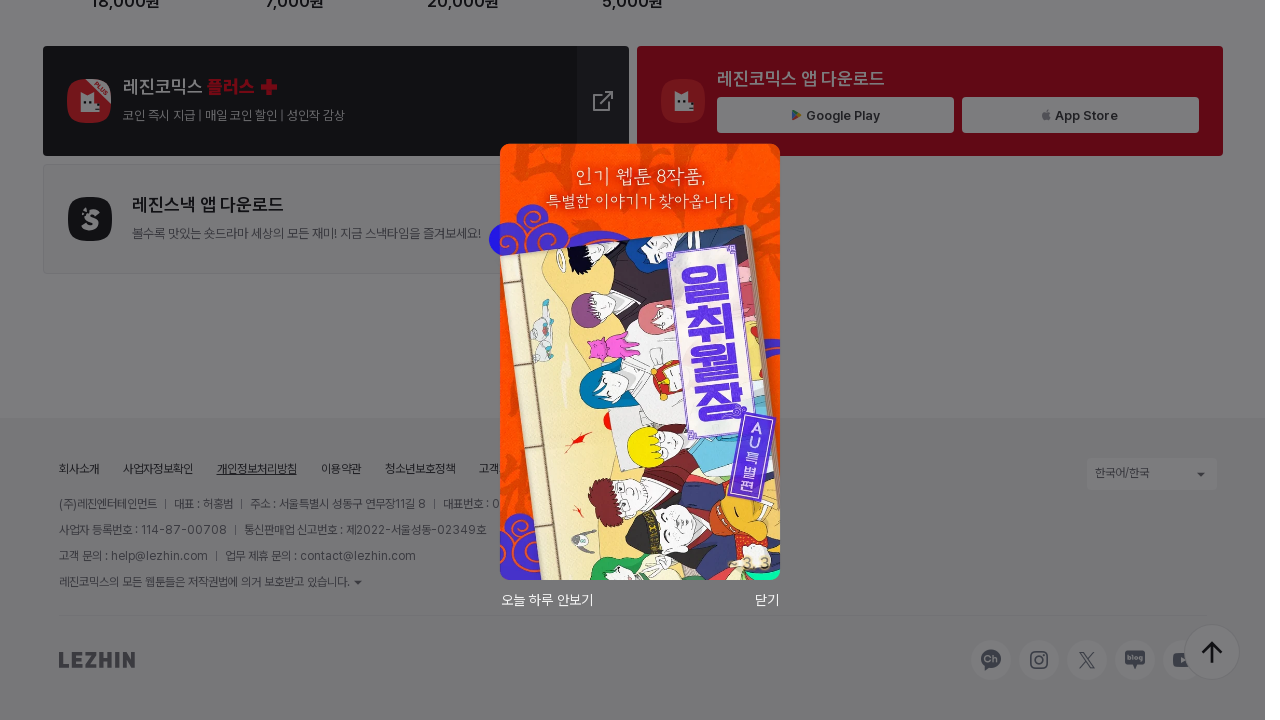

Scrolled page to position (7100, 7600)
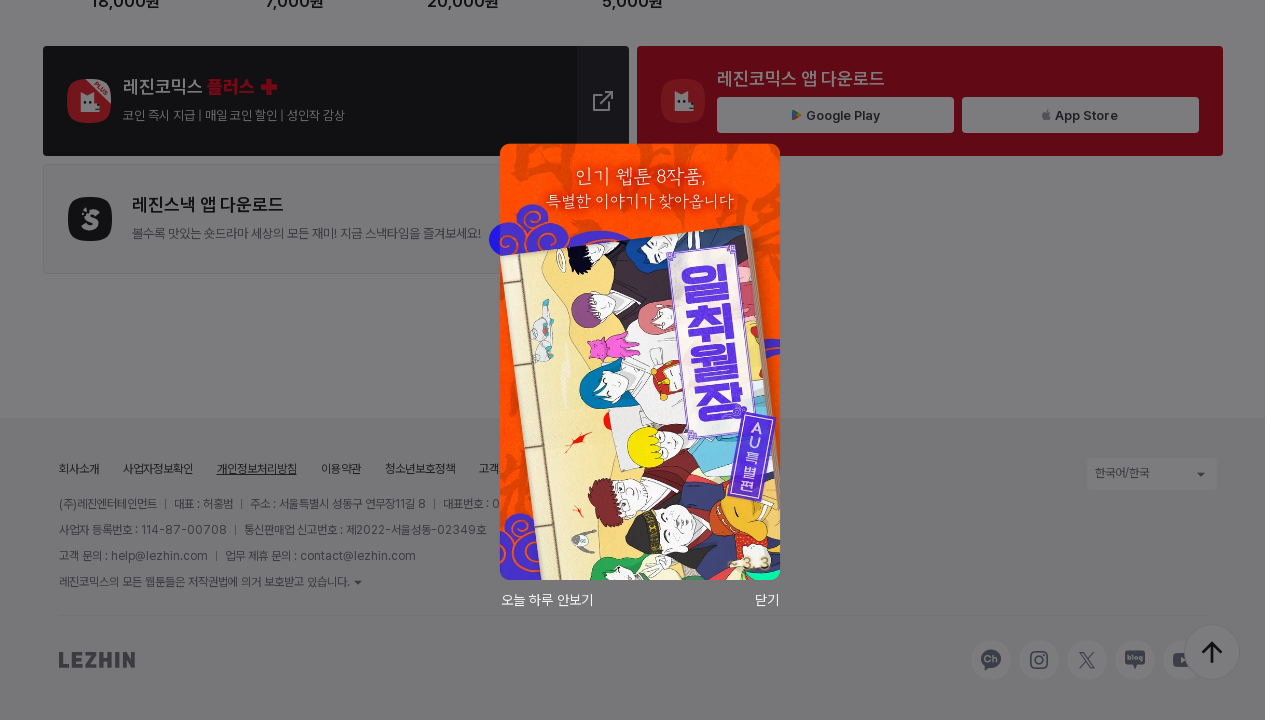

Waited 100ms for content to load between scrolls
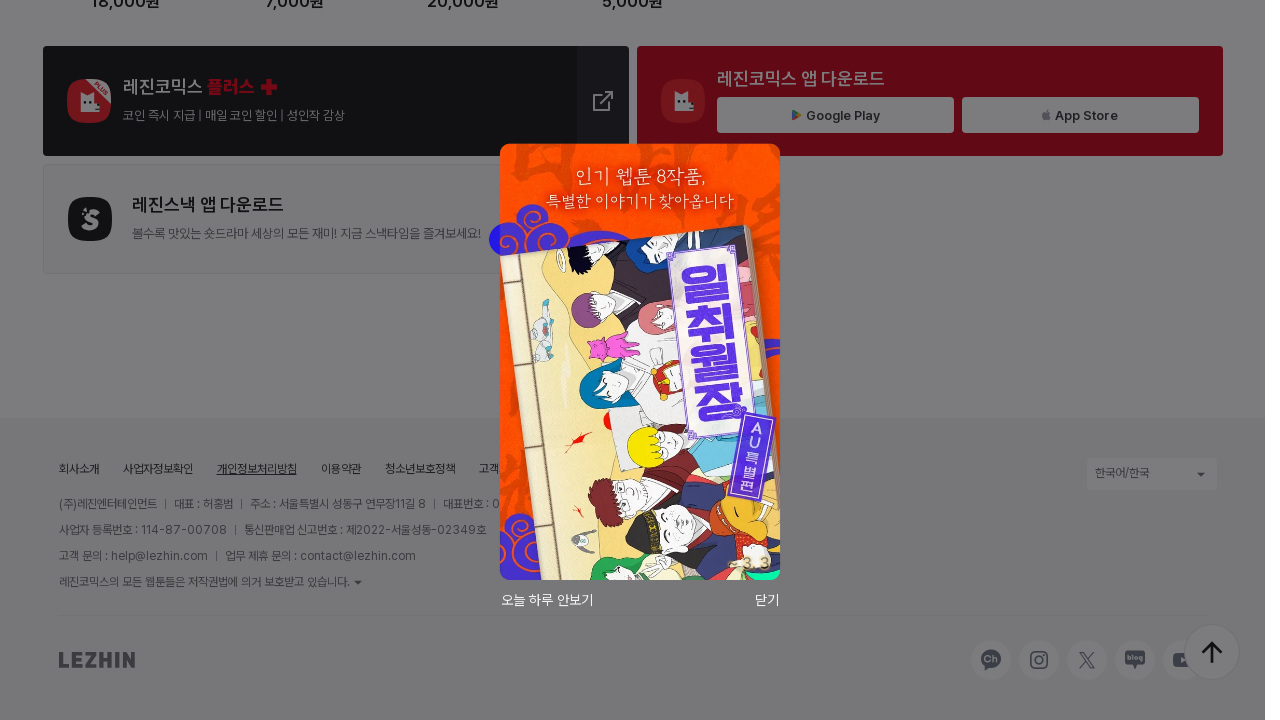

Scrolled page to position (7600, 8100)
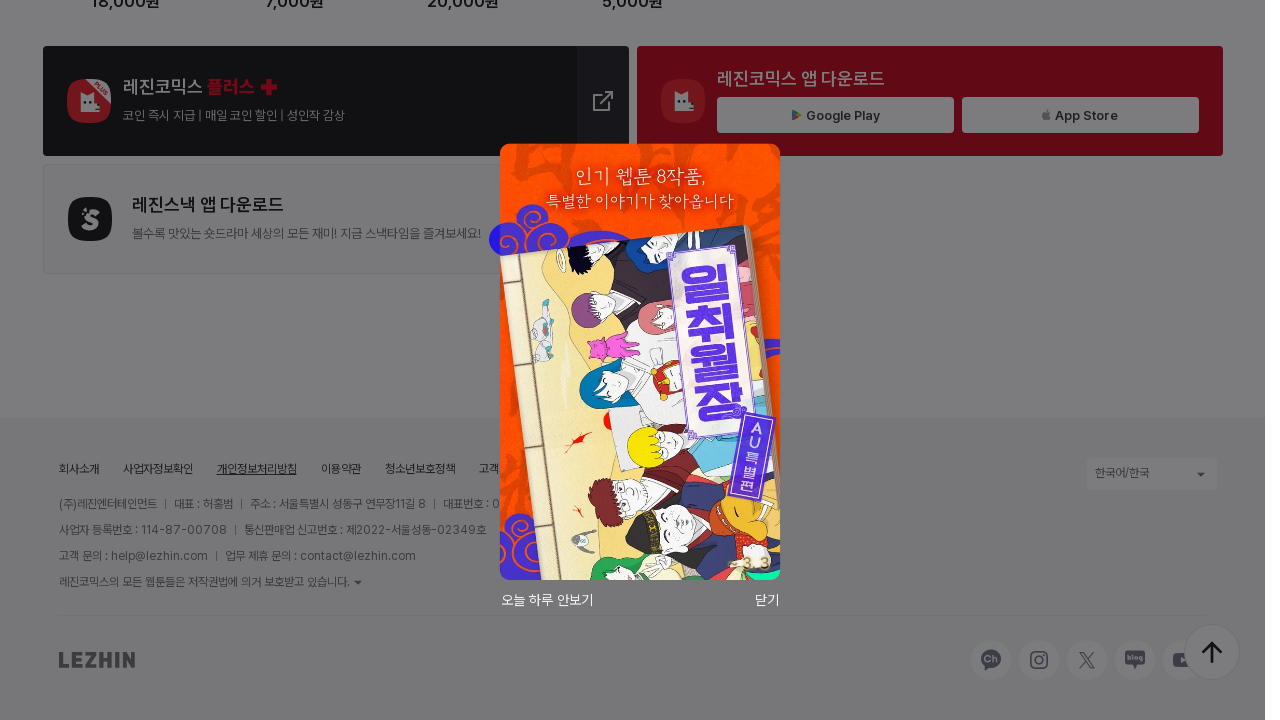

Waited 100ms for content to load between scrolls
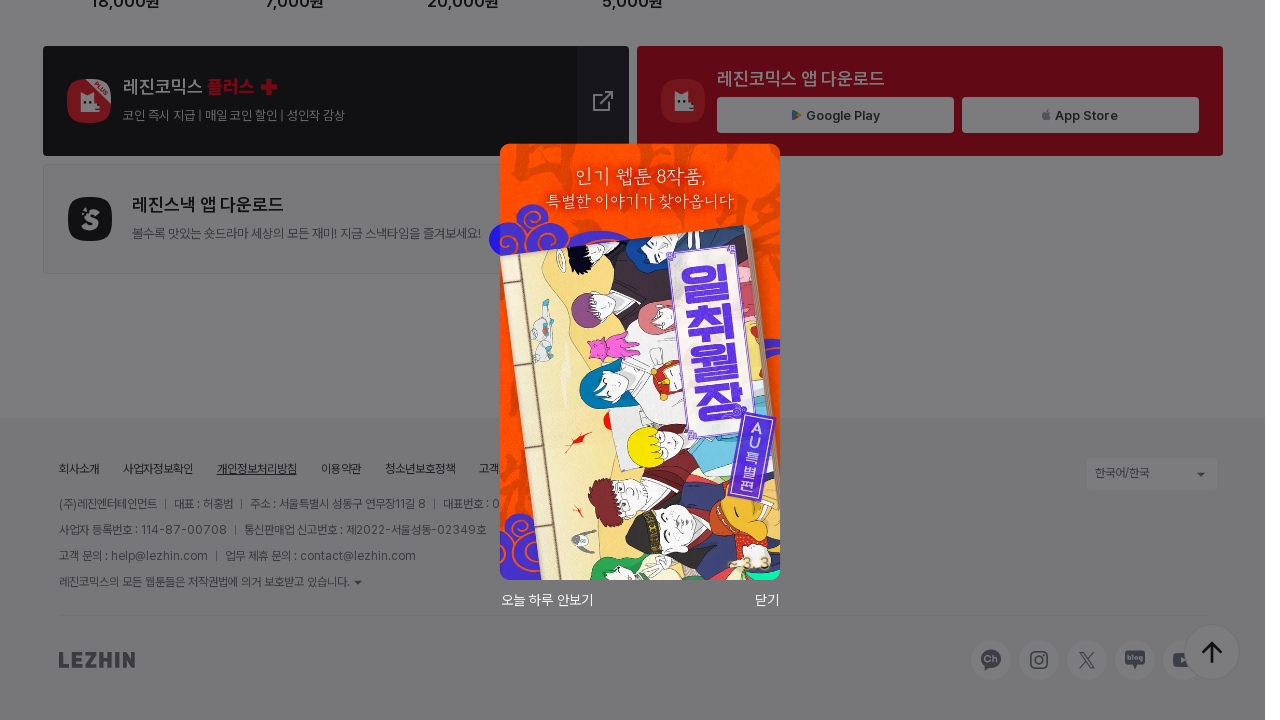

Scrolled page to position (8100, 8600)
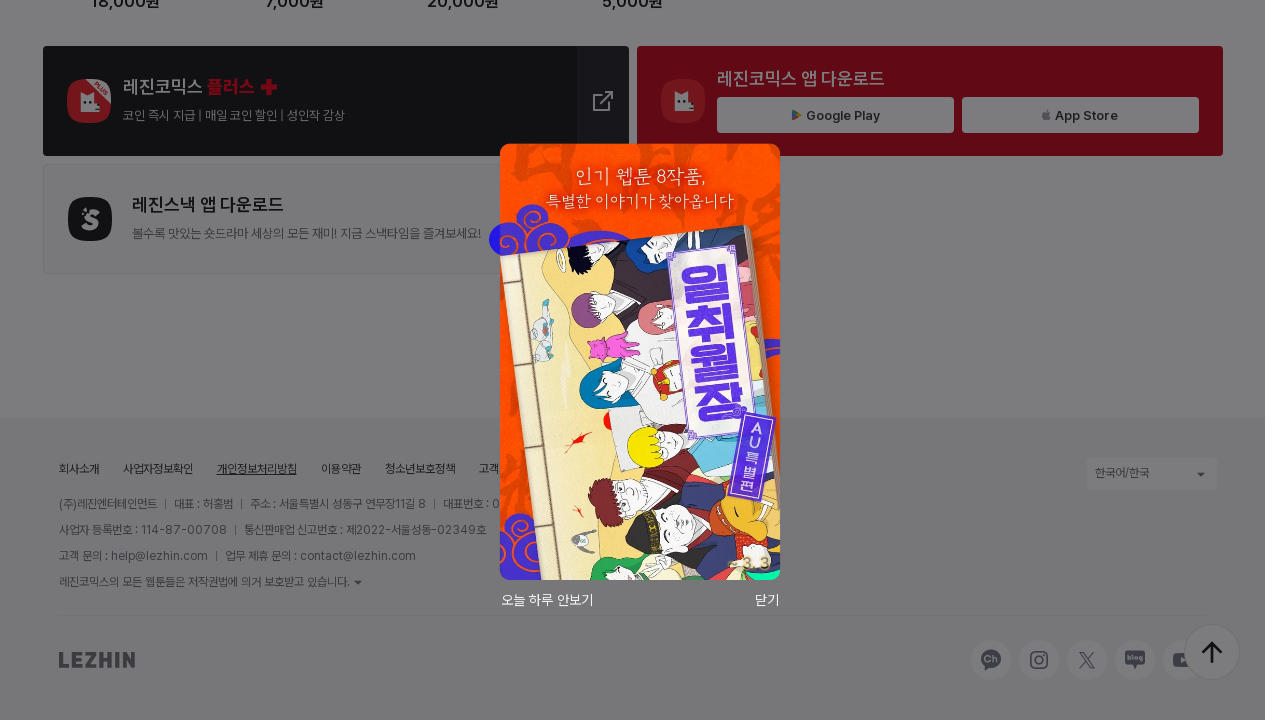

Waited 100ms for content to load between scrolls
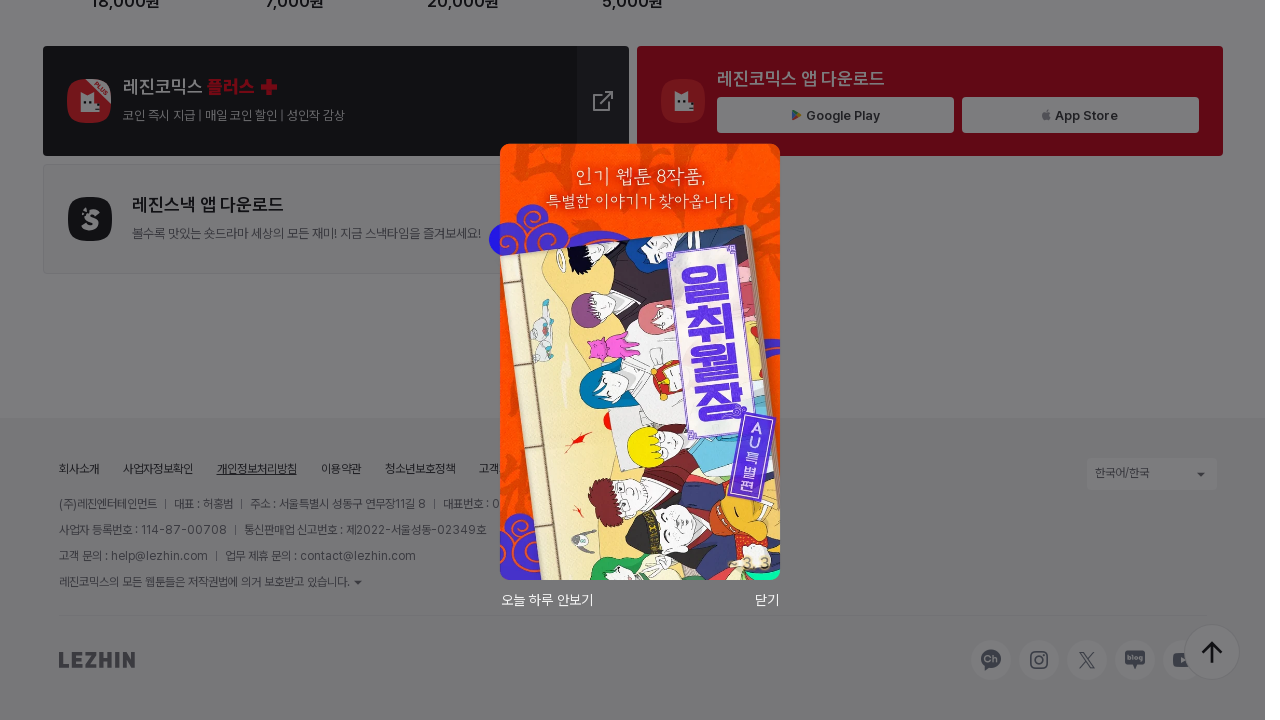

Scrolled page to position (8600, 9100)
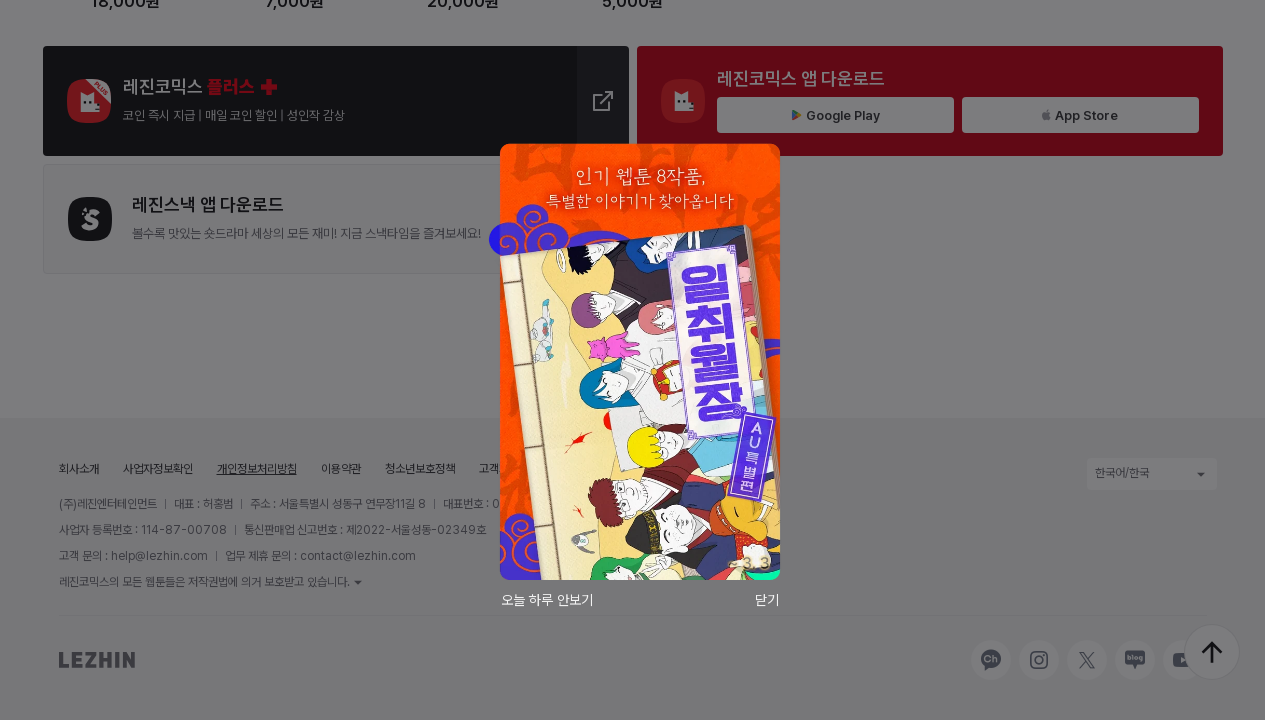

Waited 100ms for content to load between scrolls
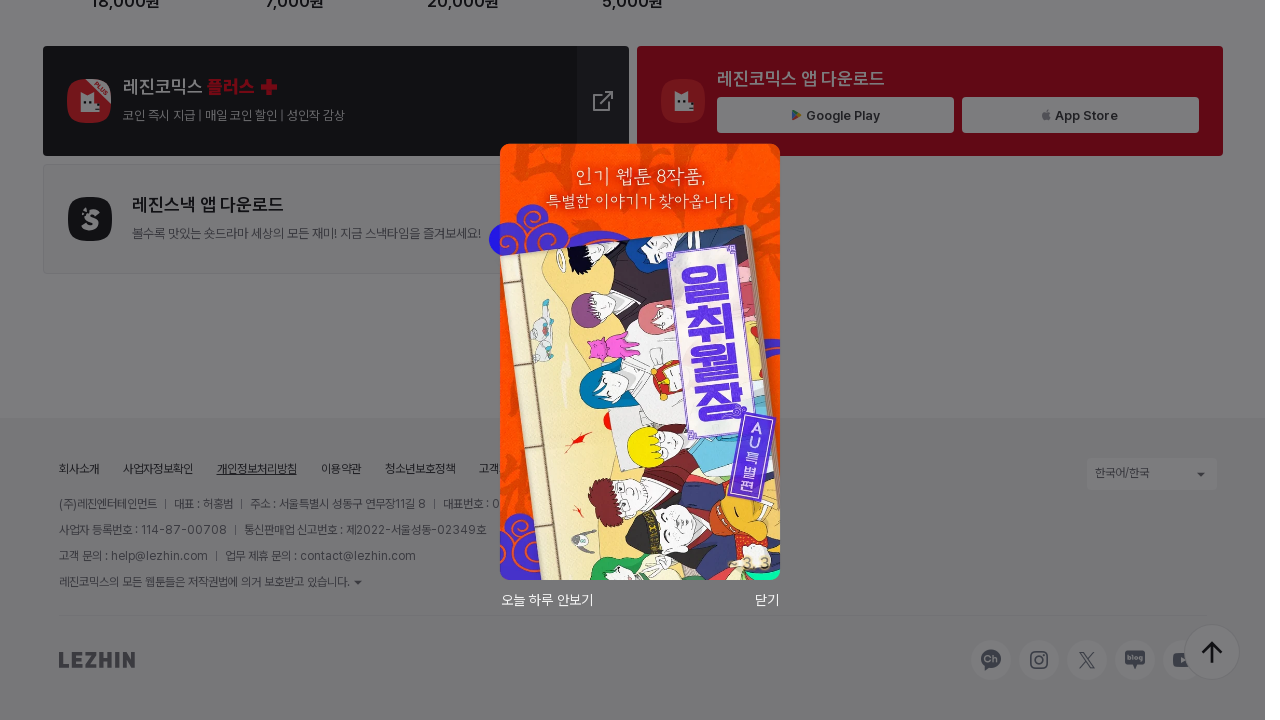

Scrolled page to position (9100, 9600)
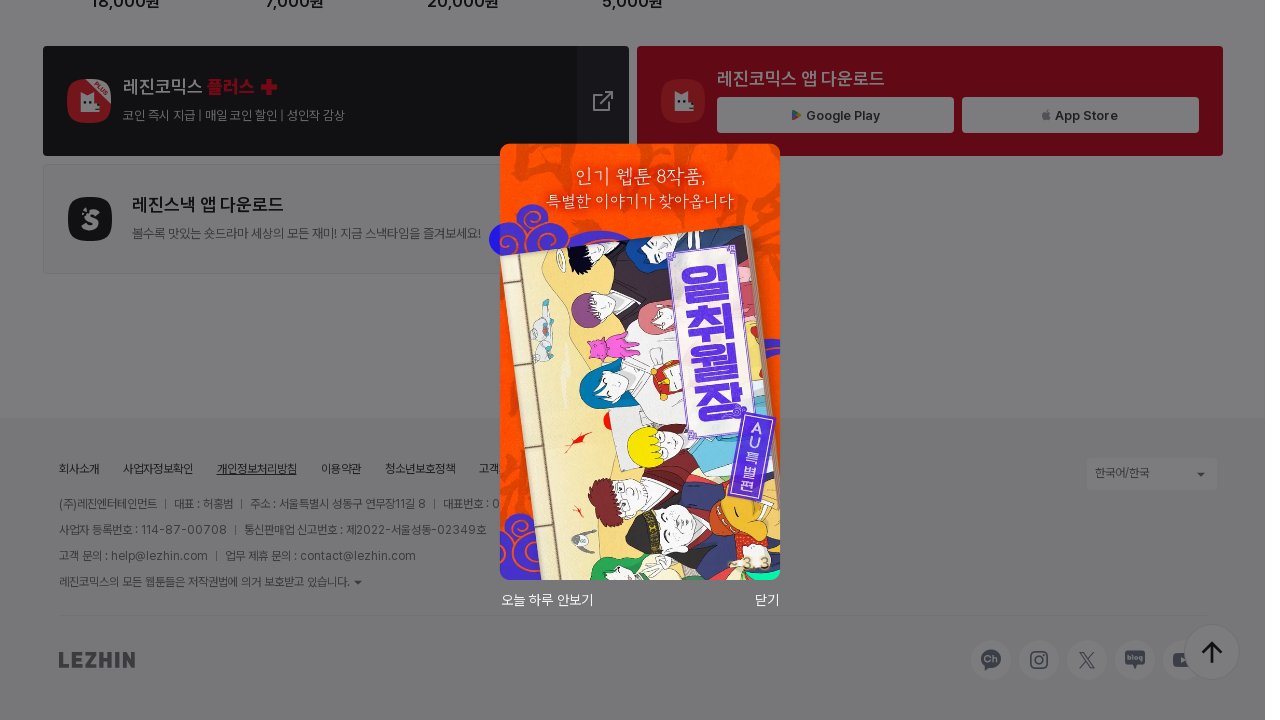

Waited 100ms for content to load between scrolls
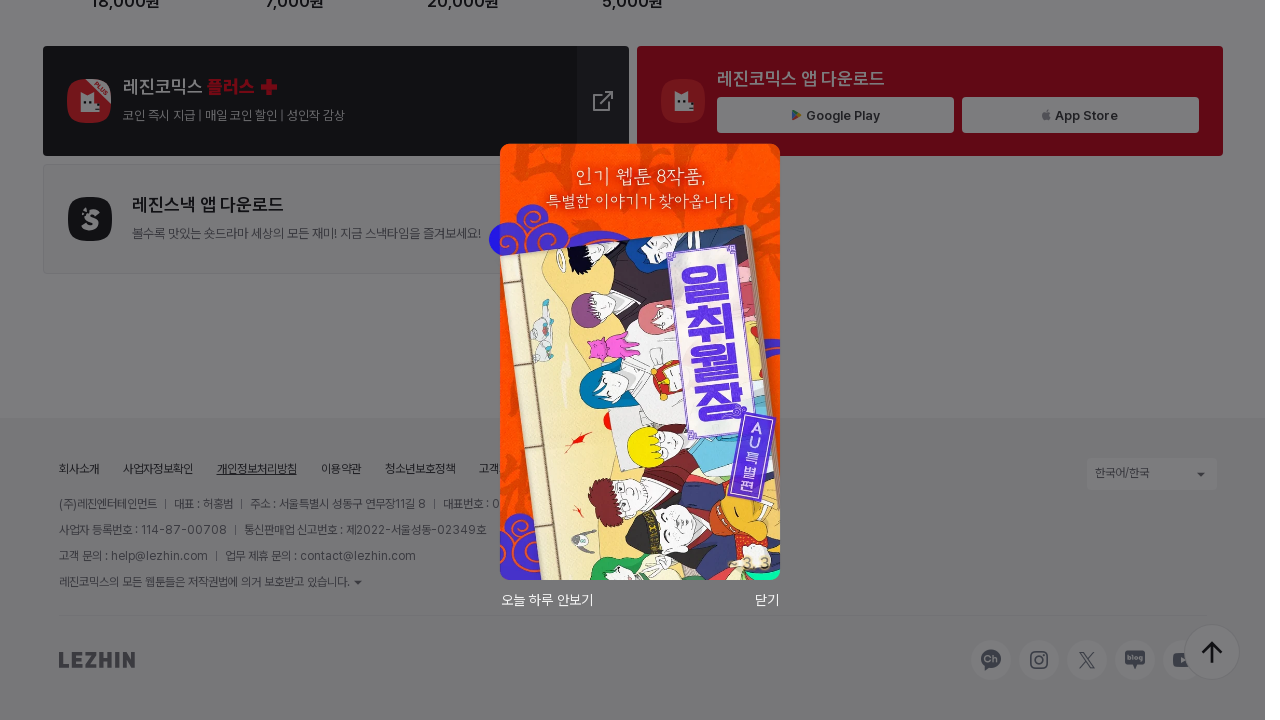

Scrolled page to position (9600, 10100)
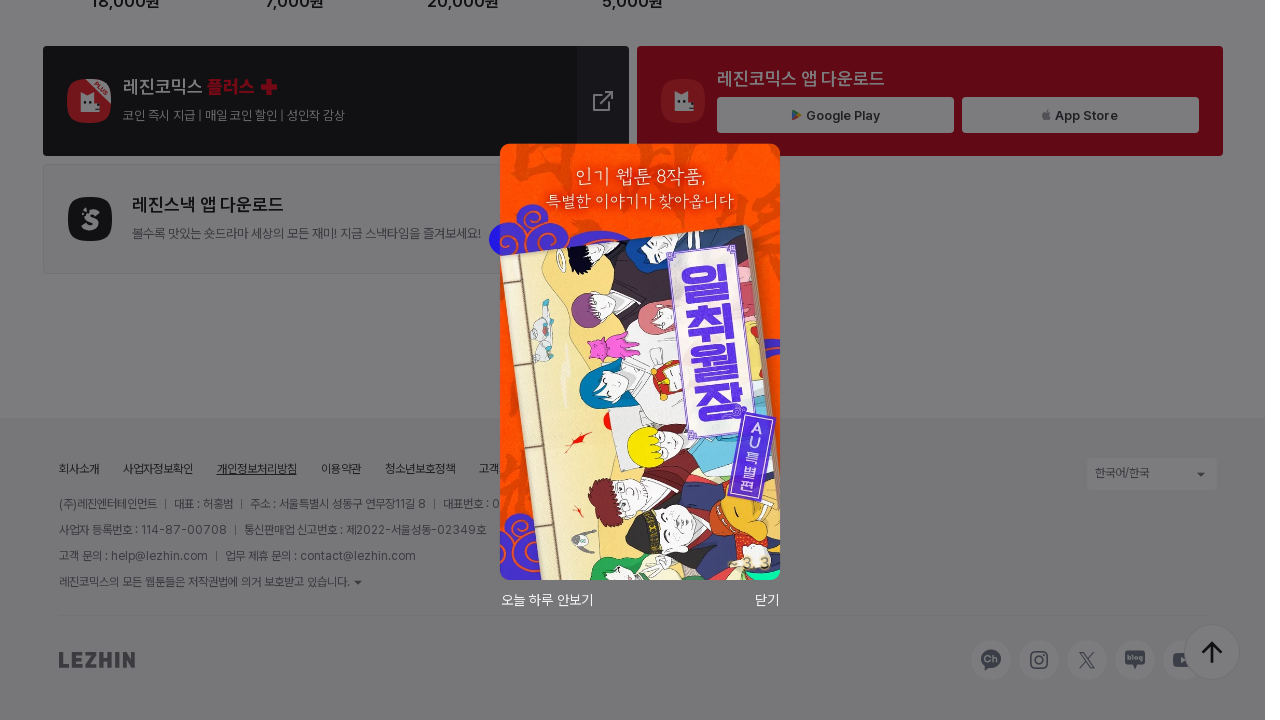

Waited 100ms for content to load between scrolls
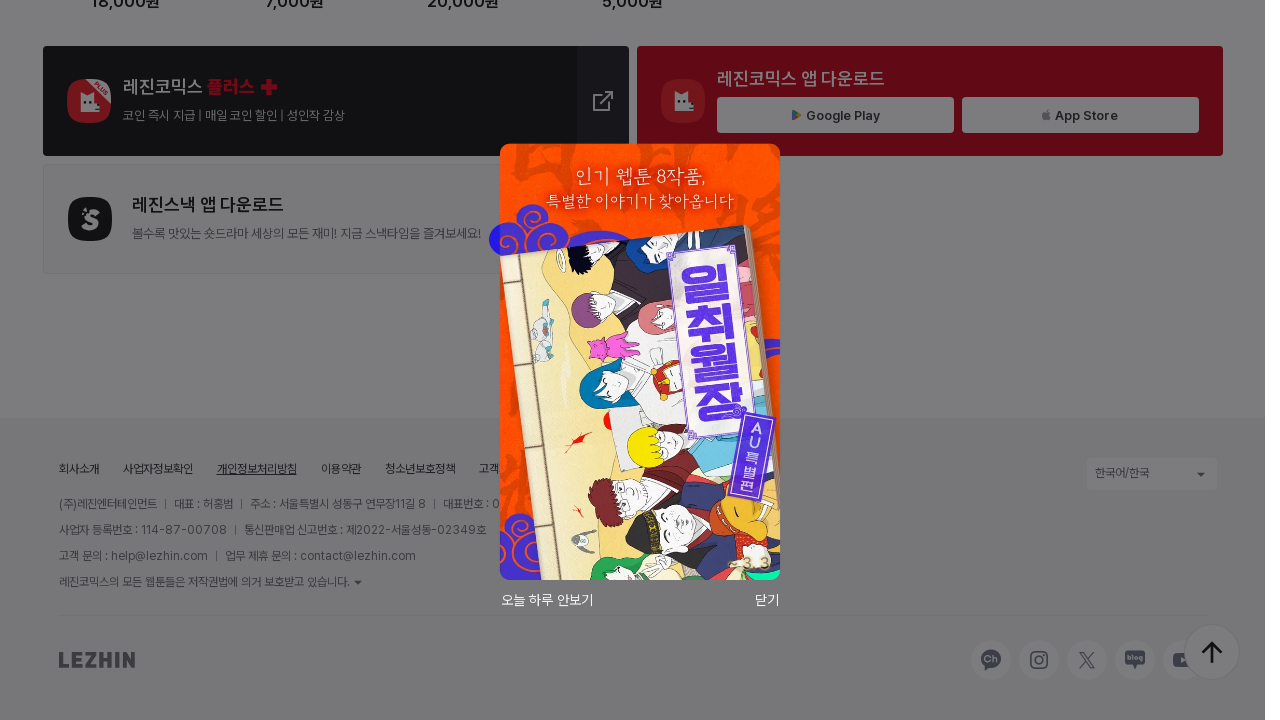

Scrolled page to position (10100, 10600)
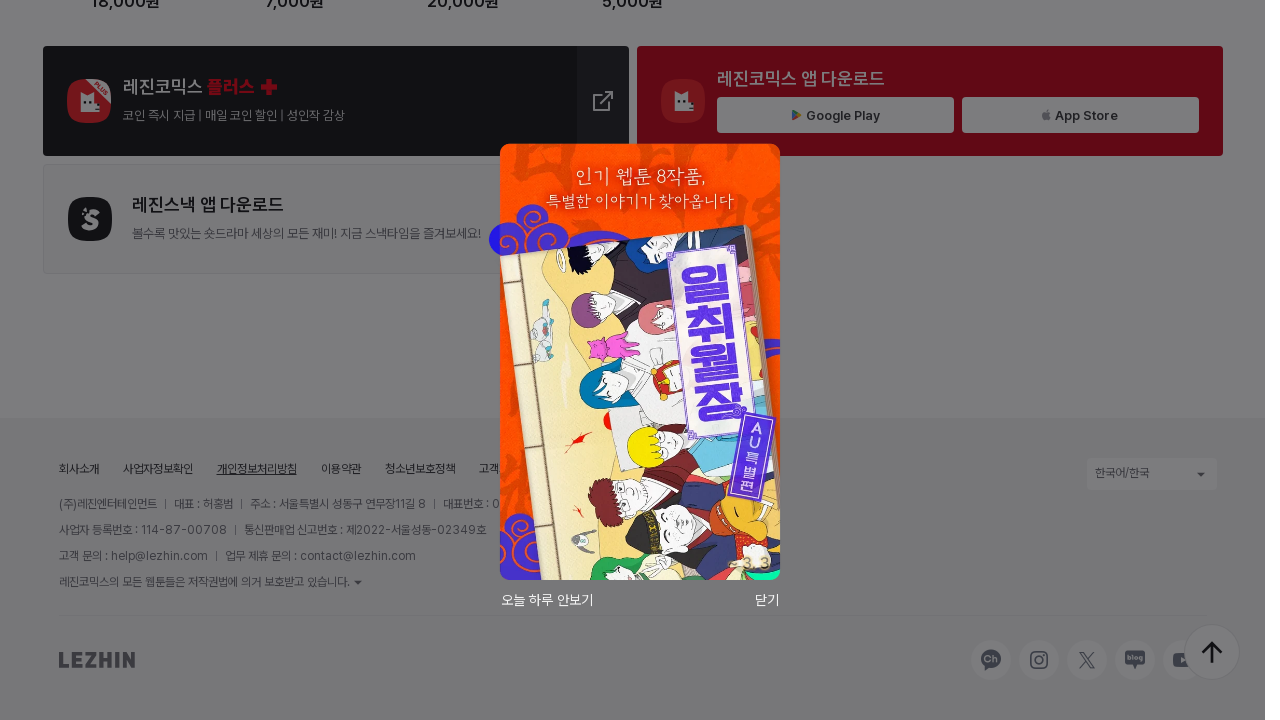

Waited 100ms for content to load between scrolls
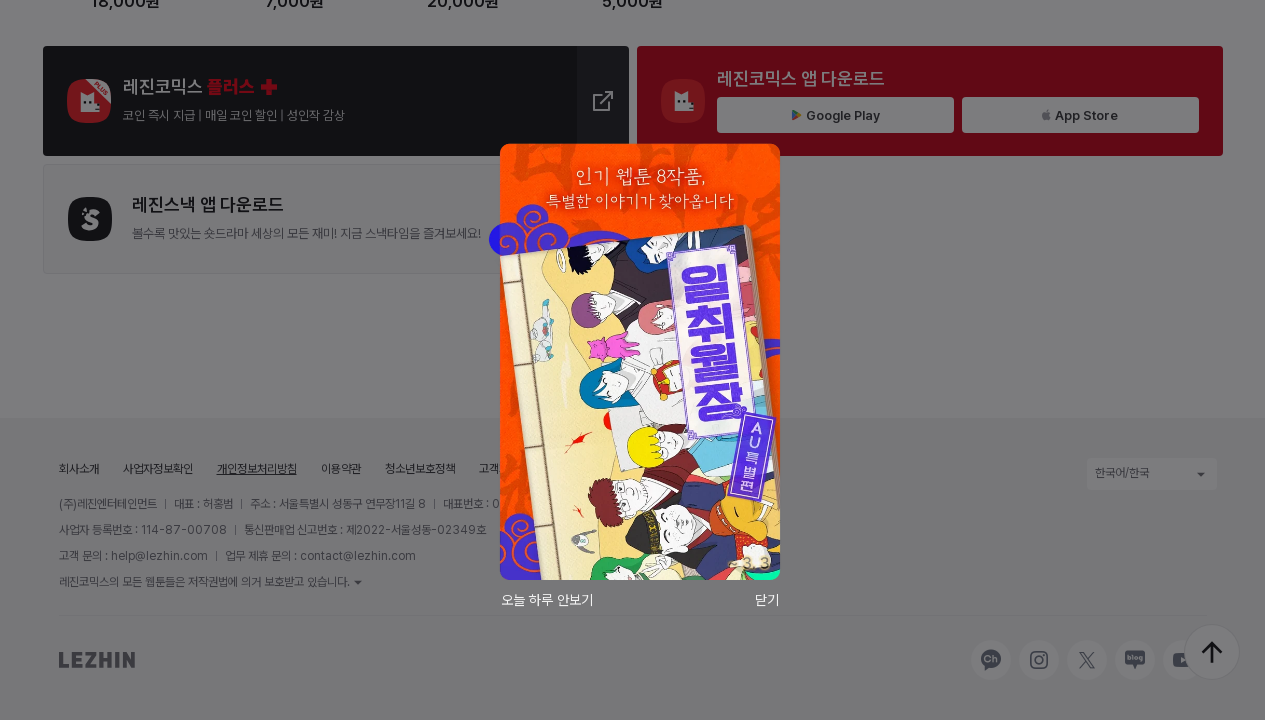

Scrolled page to position (10600, 11100)
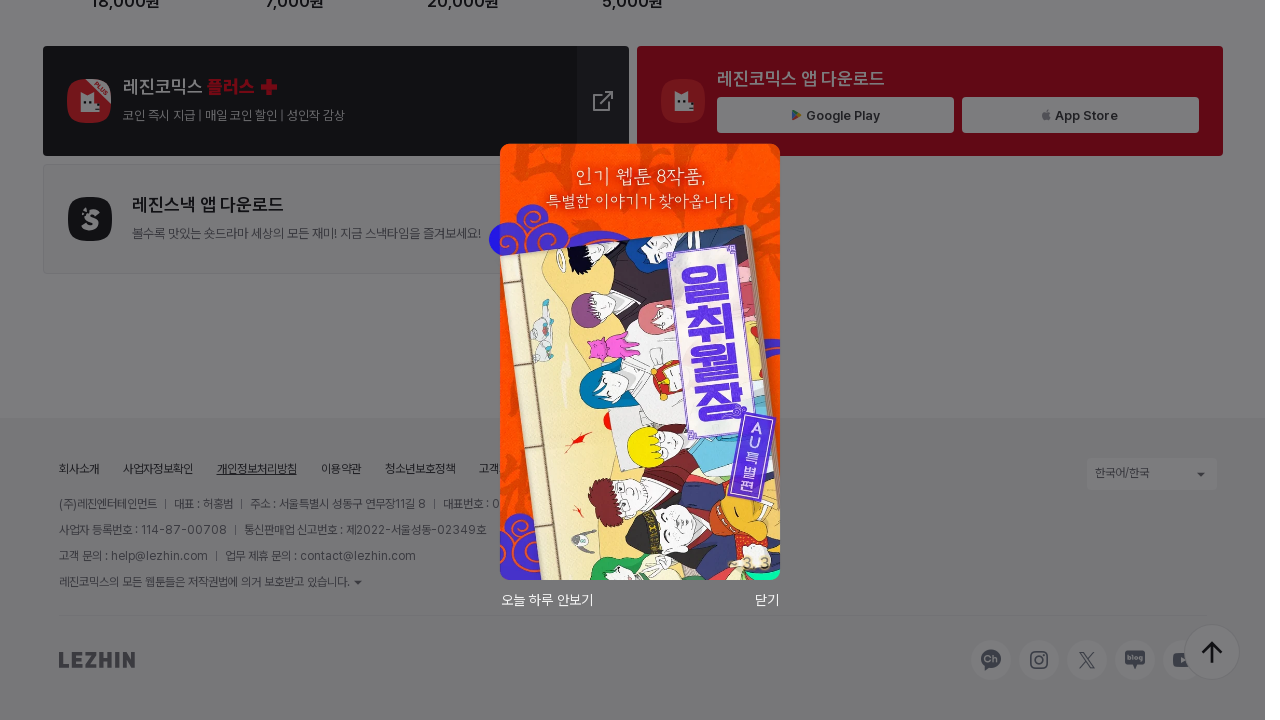

Waited 100ms for content to load between scrolls
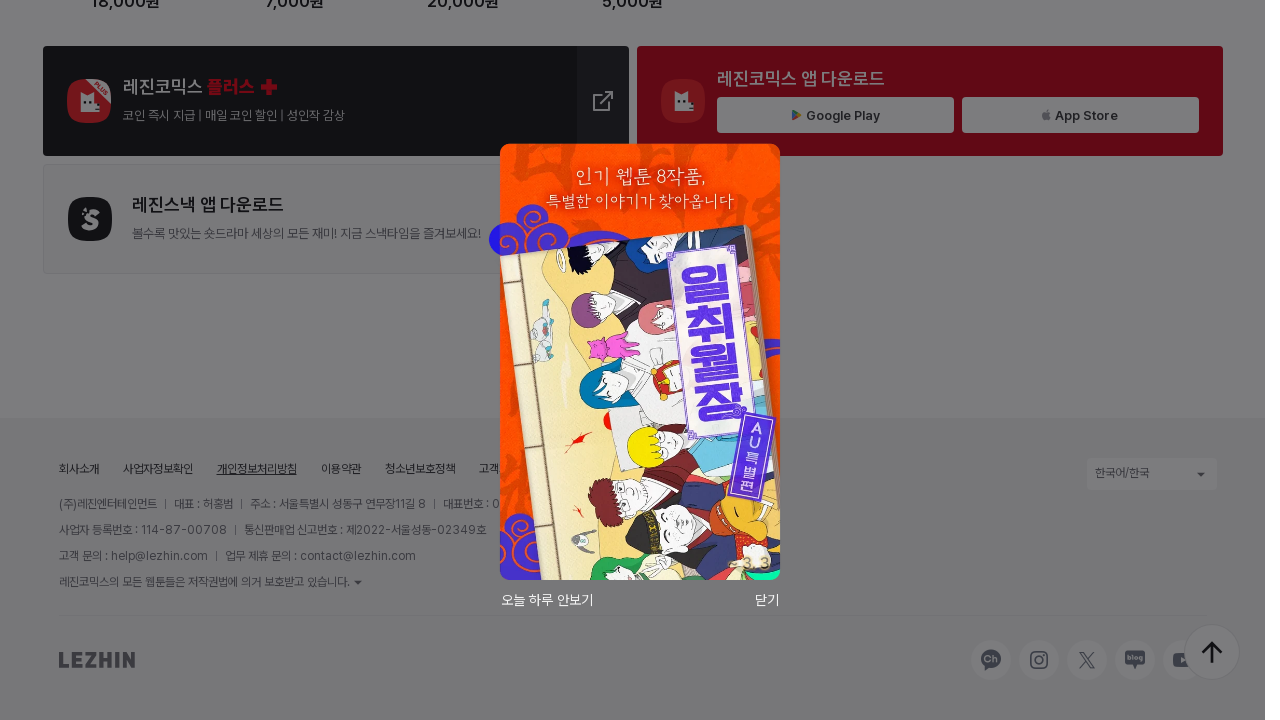

Scrolled page to position (11100, 11600)
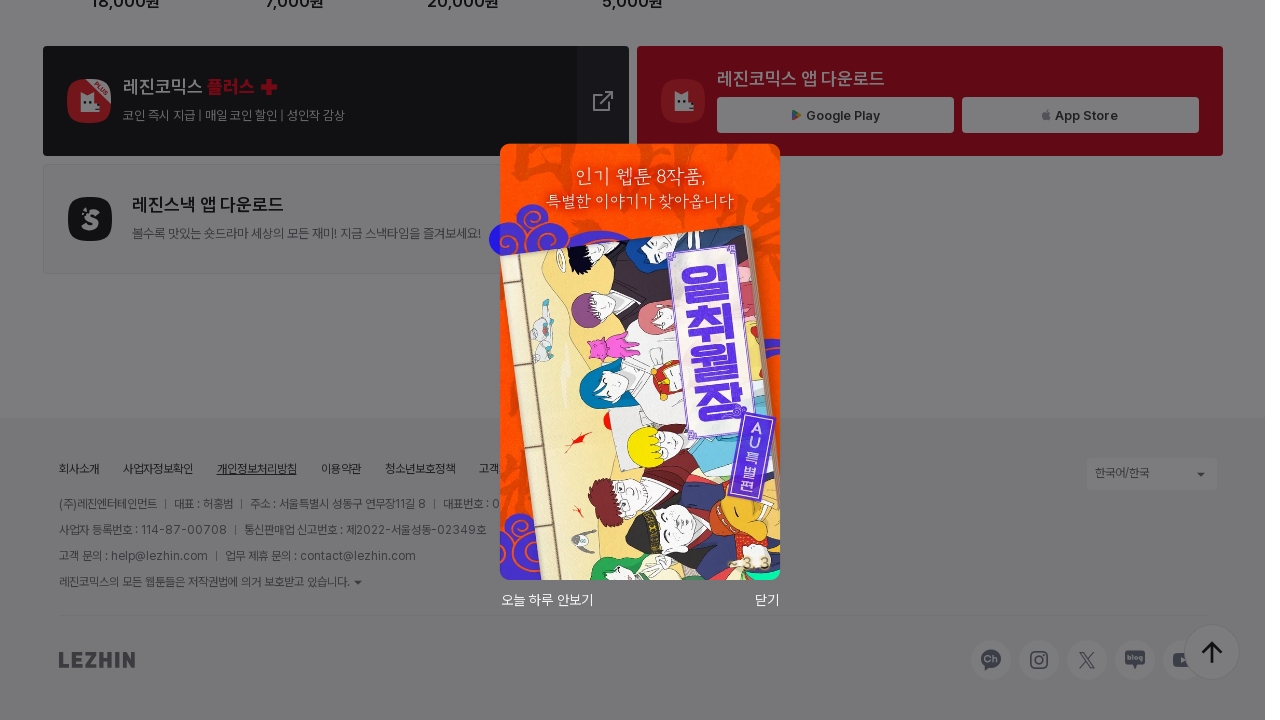

Waited 100ms for content to load between scrolls
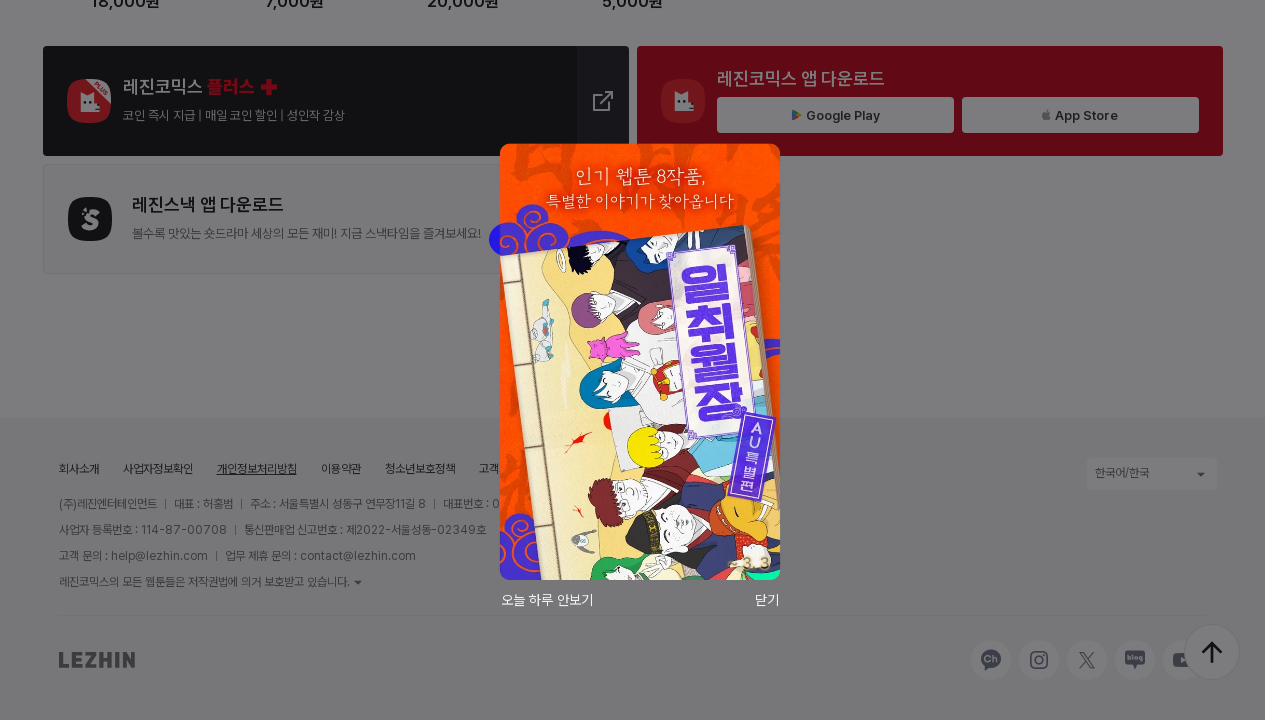

Waited 500ms for lazy-loaded content to appear
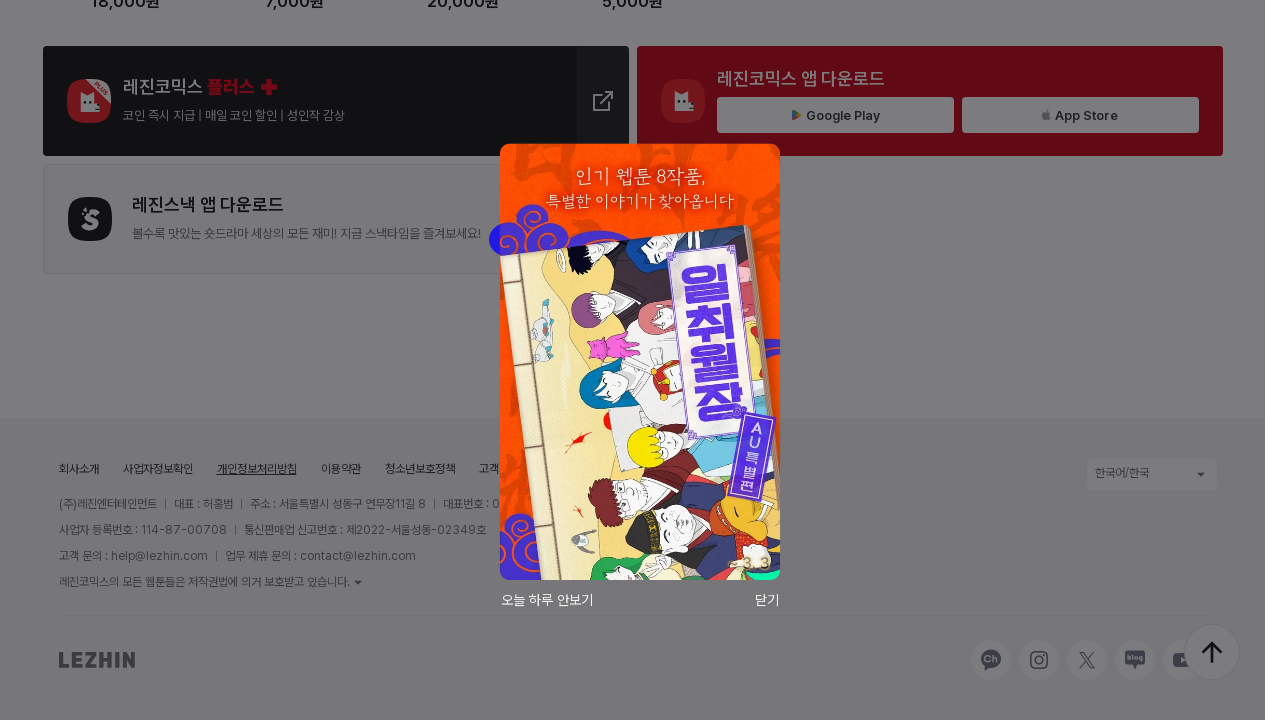

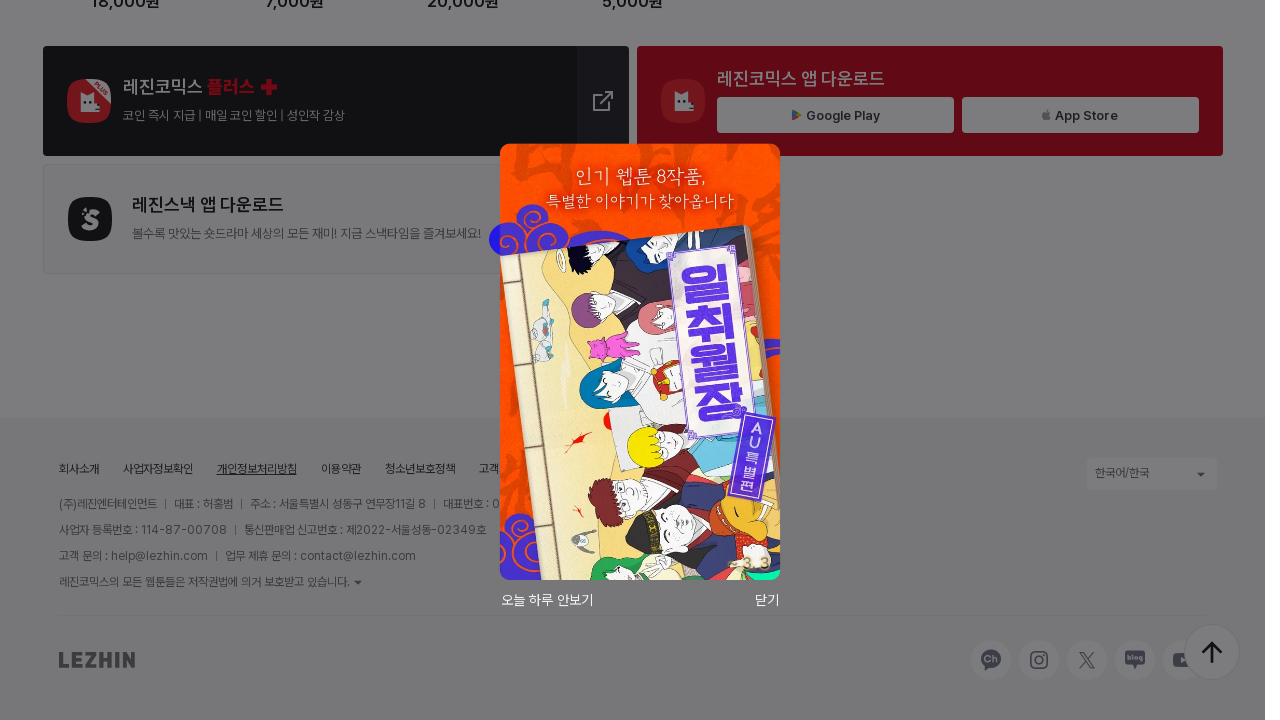